Navigates to Alzinova press releases page and clicks through pagination using the "next" button until no more pages are available.

Starting URL: https://www.alzinova.com/investors/press-releases/

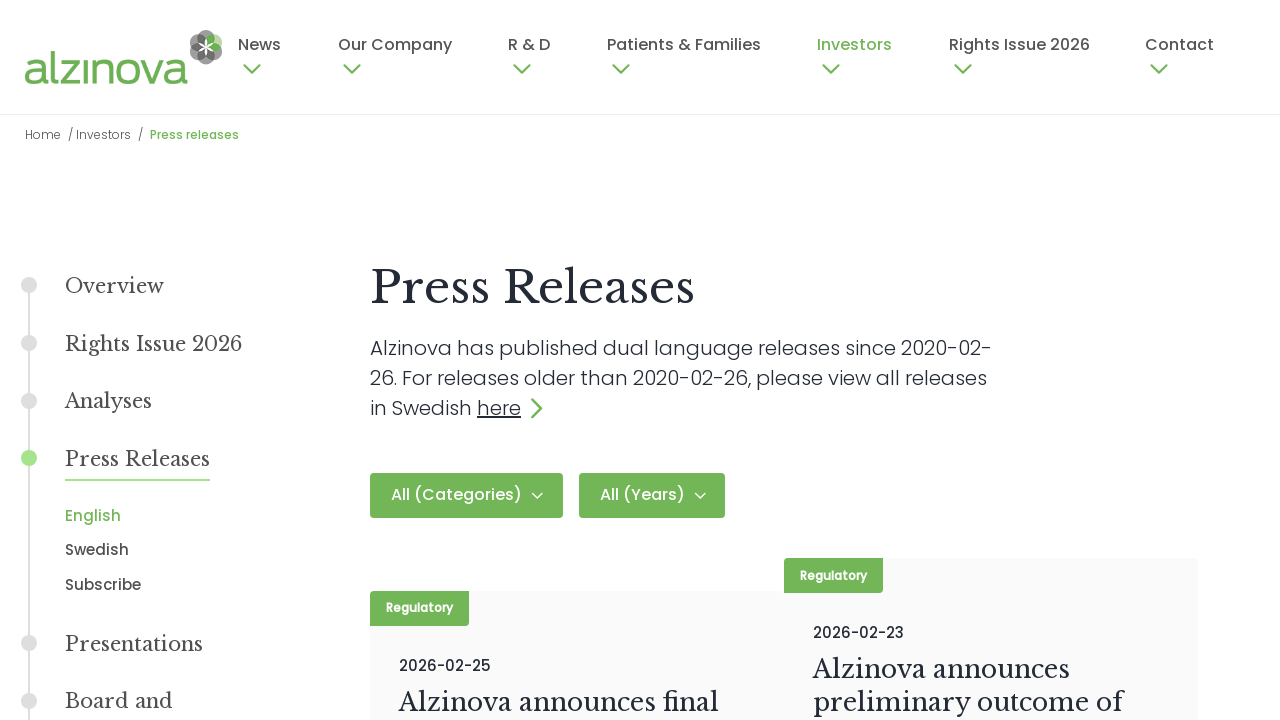

Waited for page heading content to load
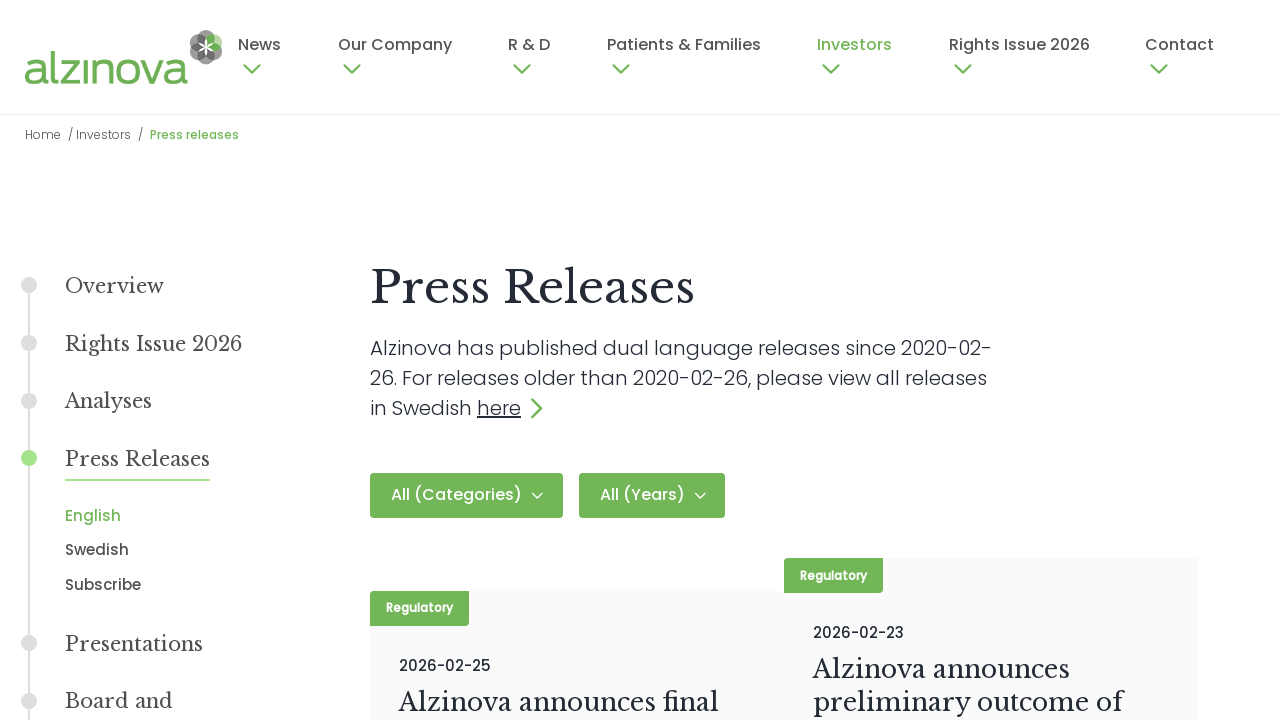

Clicked next pagination button at (1199, 361) on .mfn-pagination-link.mfn-next
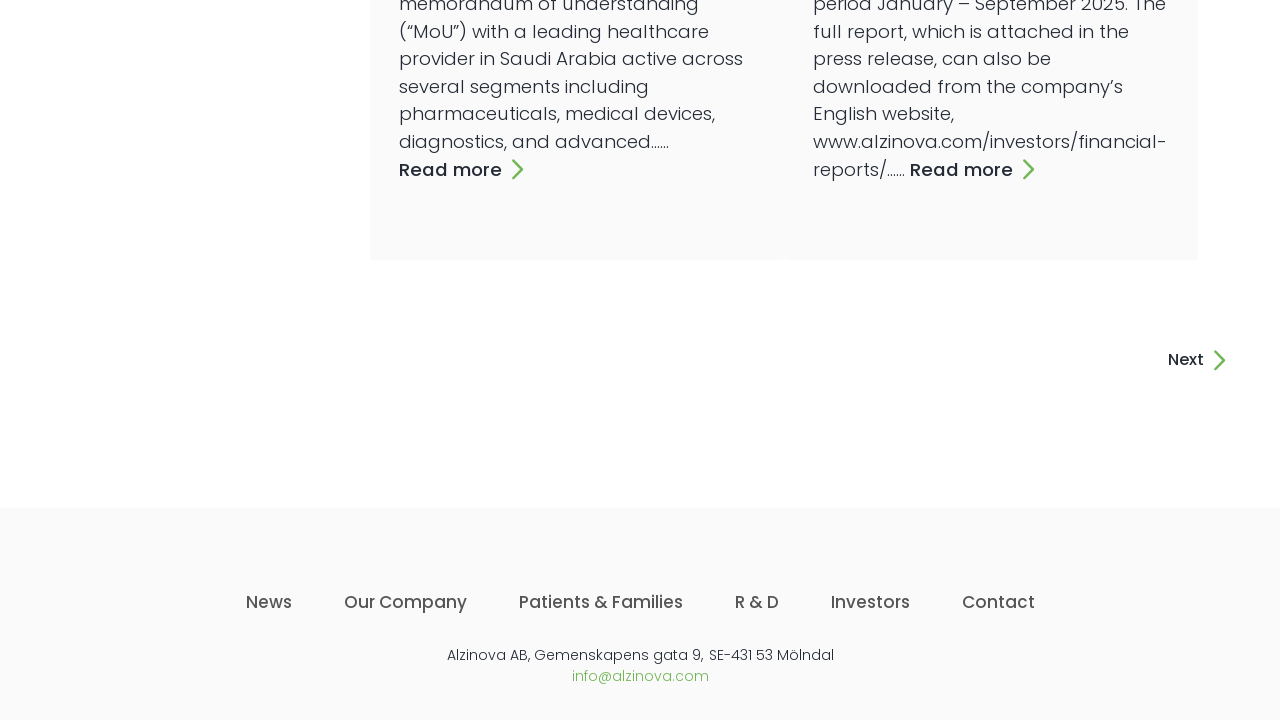

Waited 3 seconds for next page to load
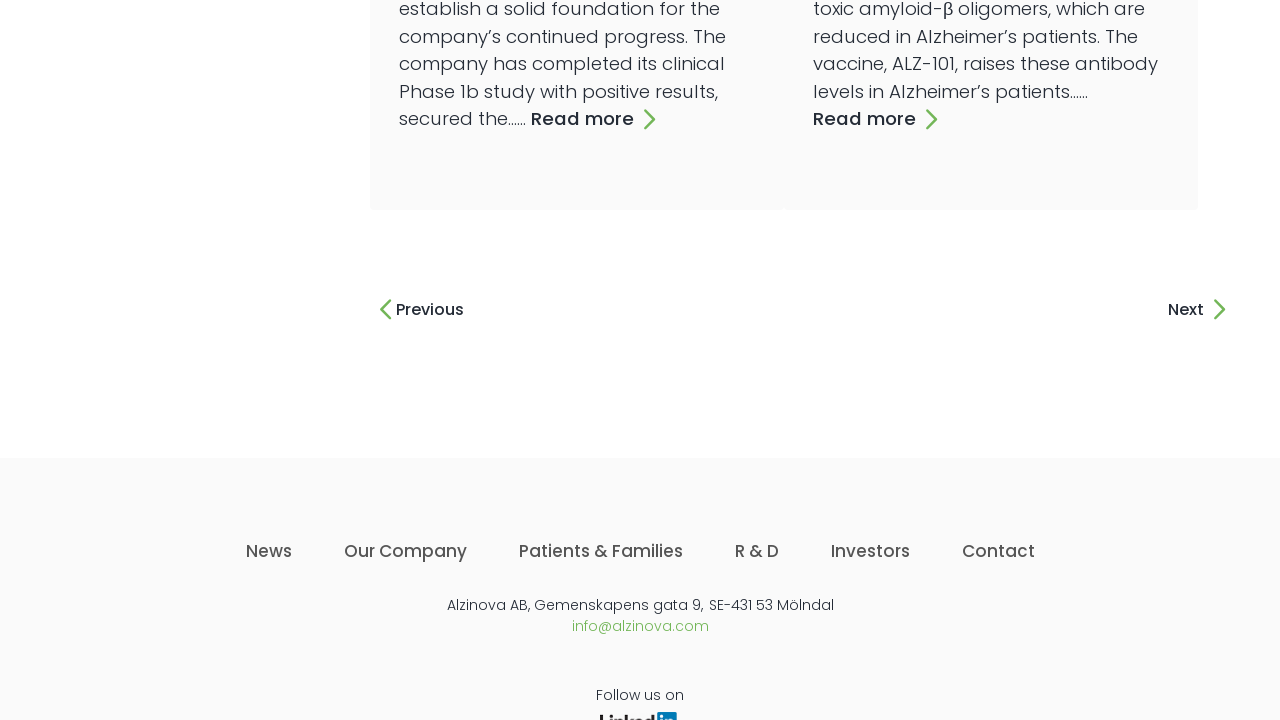

Clicked next pagination button at (1199, 310) on .mfn-pagination-link.mfn-next
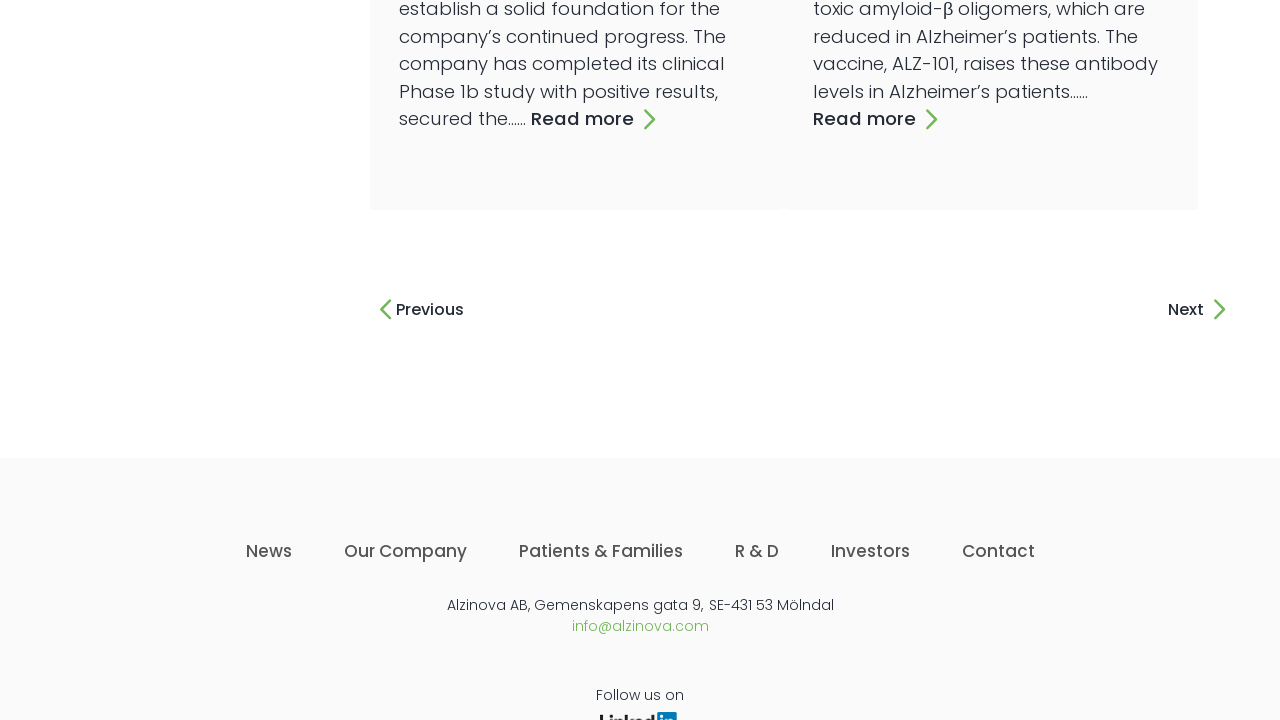

Waited 3 seconds for next page to load
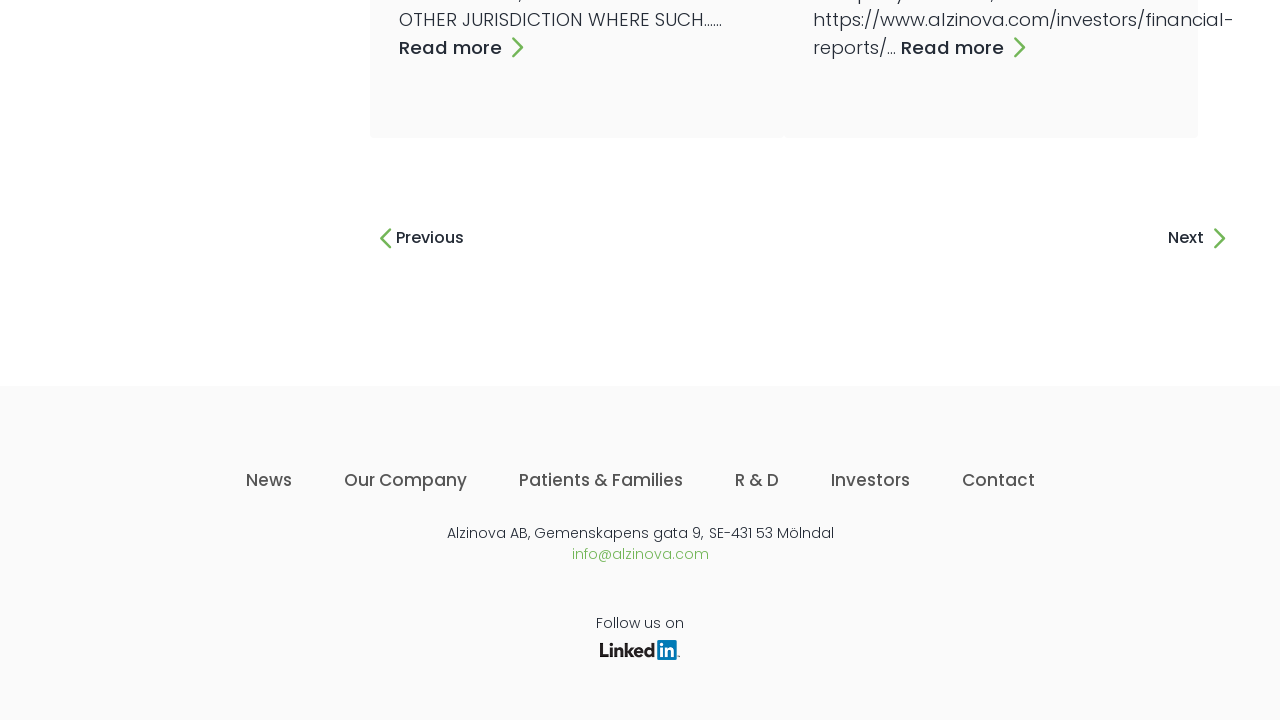

Clicked next pagination button at (1199, 239) on .mfn-pagination-link.mfn-next
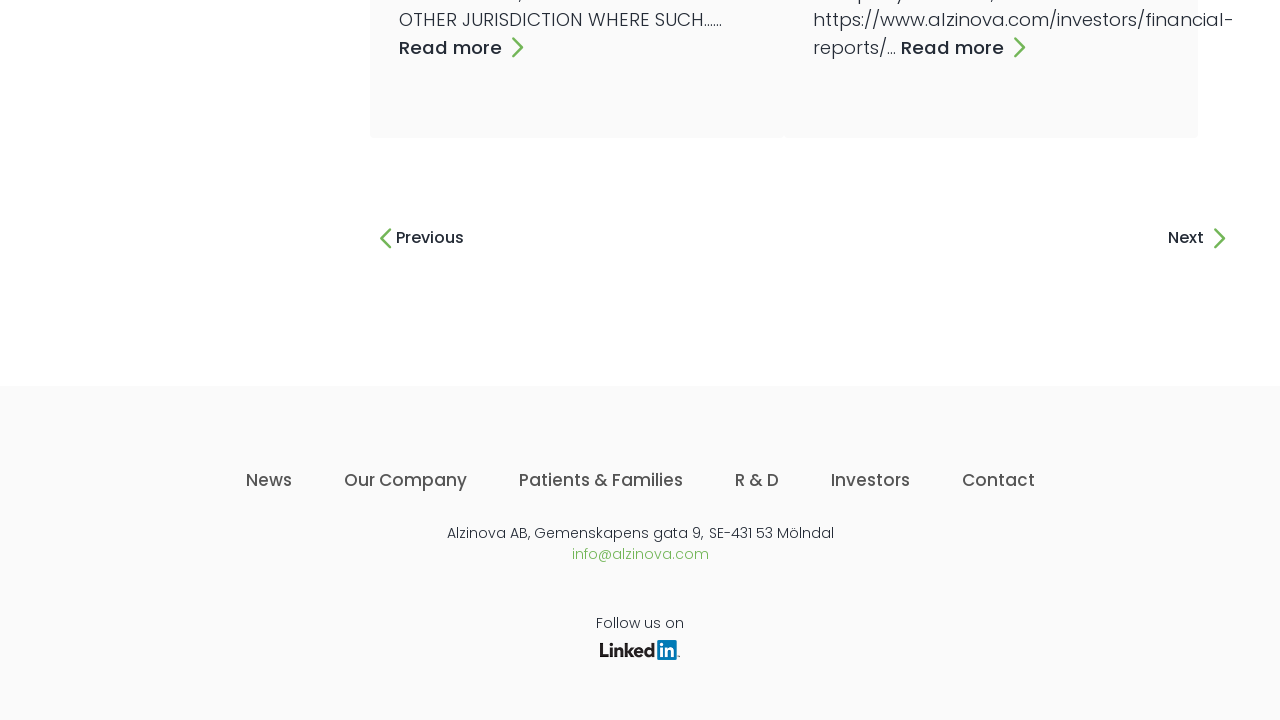

Waited 3 seconds for next page to load
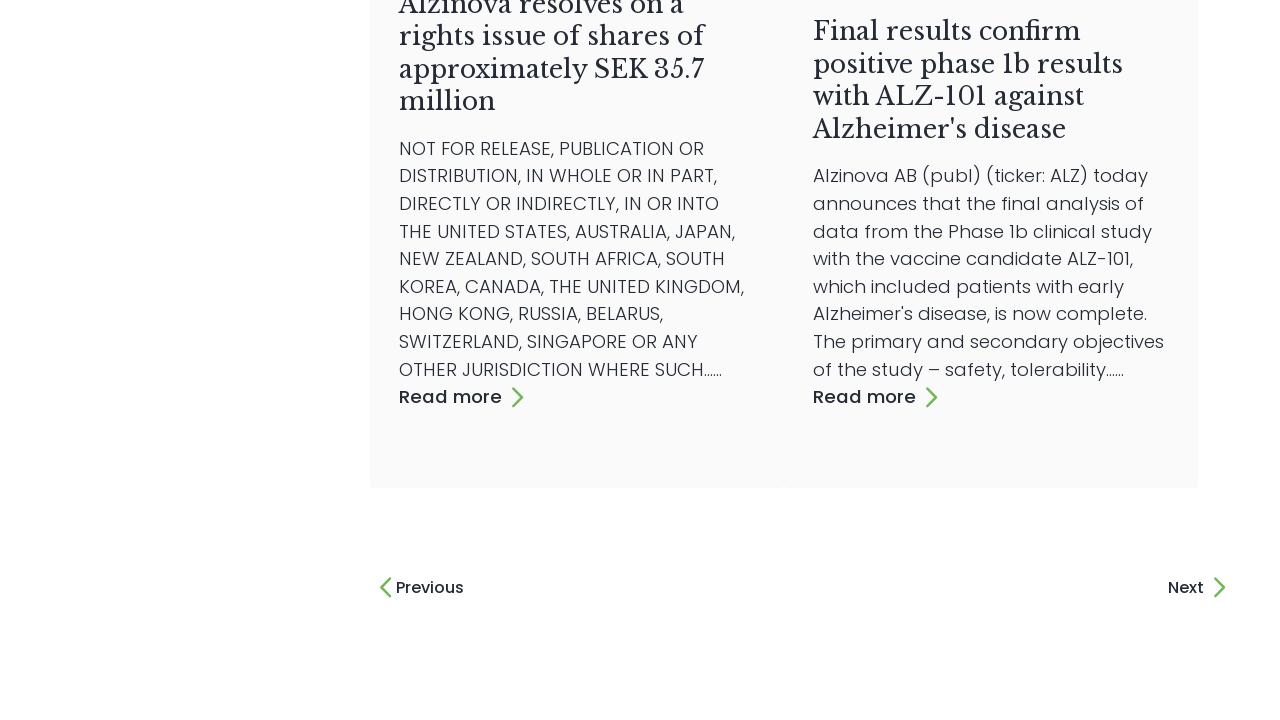

Clicked next pagination button at (1199, 588) on .mfn-pagination-link.mfn-next
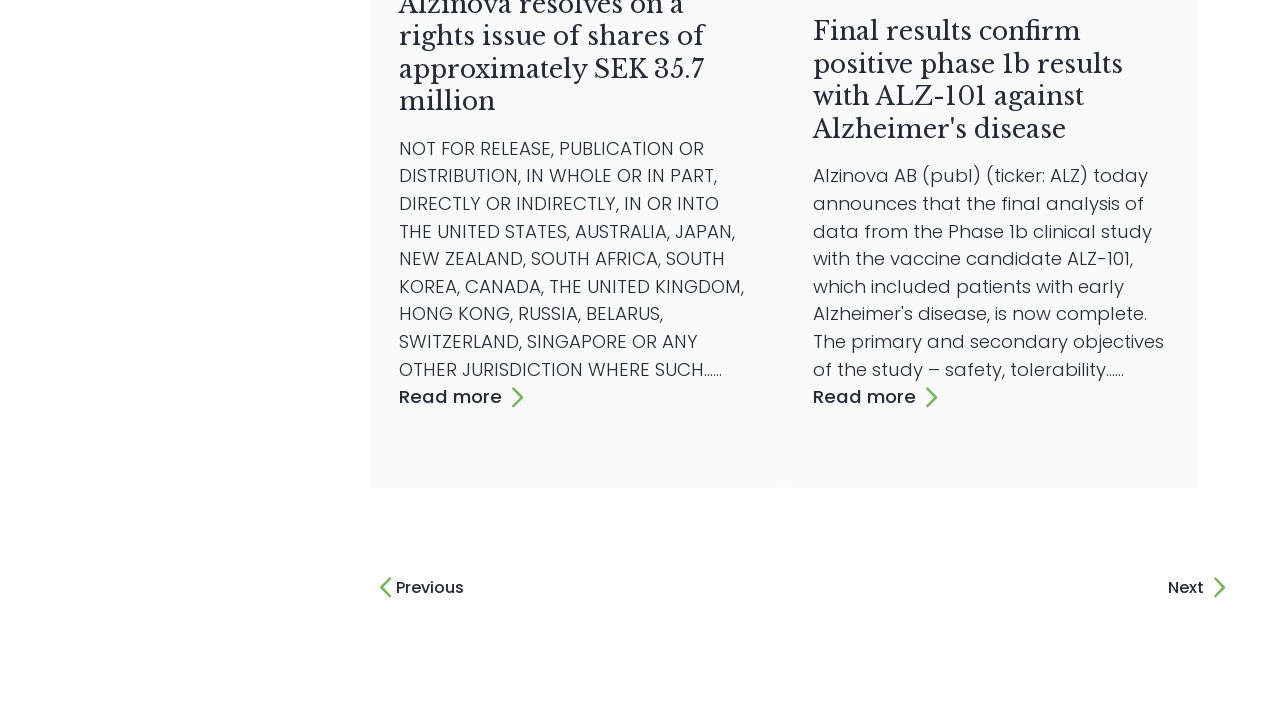

Waited 3 seconds for next page to load
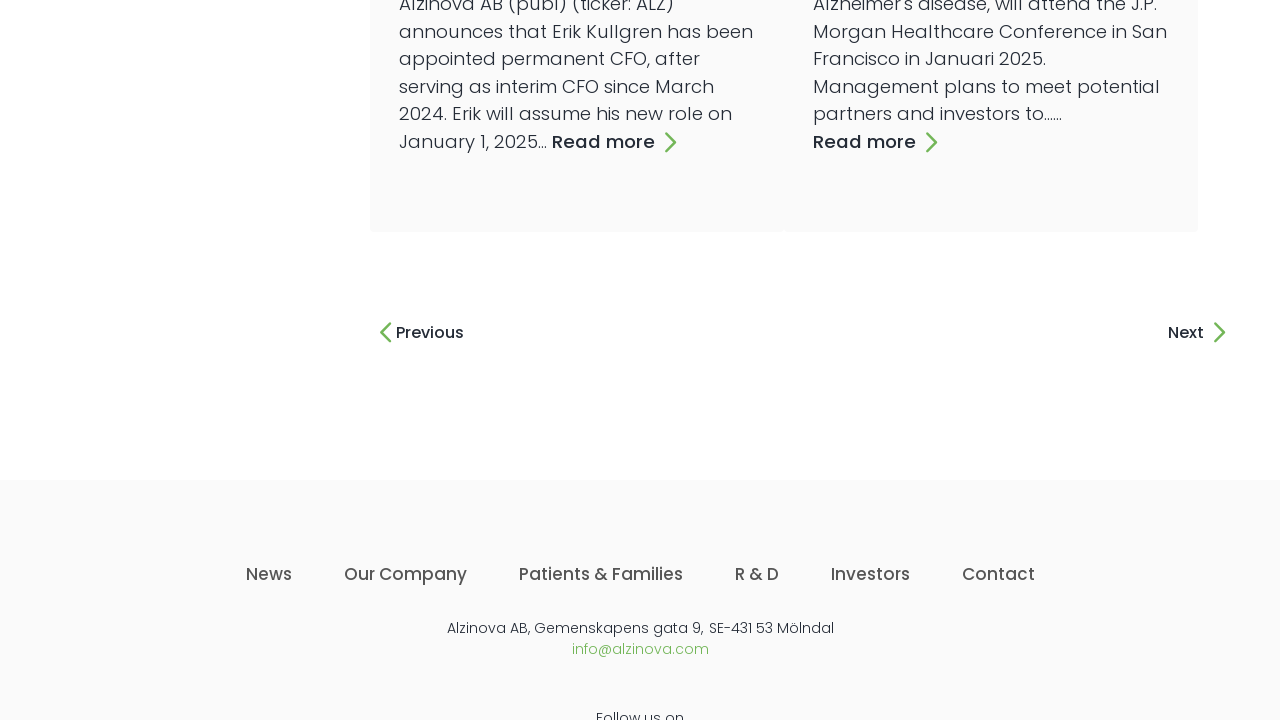

Clicked next pagination button at (1199, 333) on .mfn-pagination-link.mfn-next
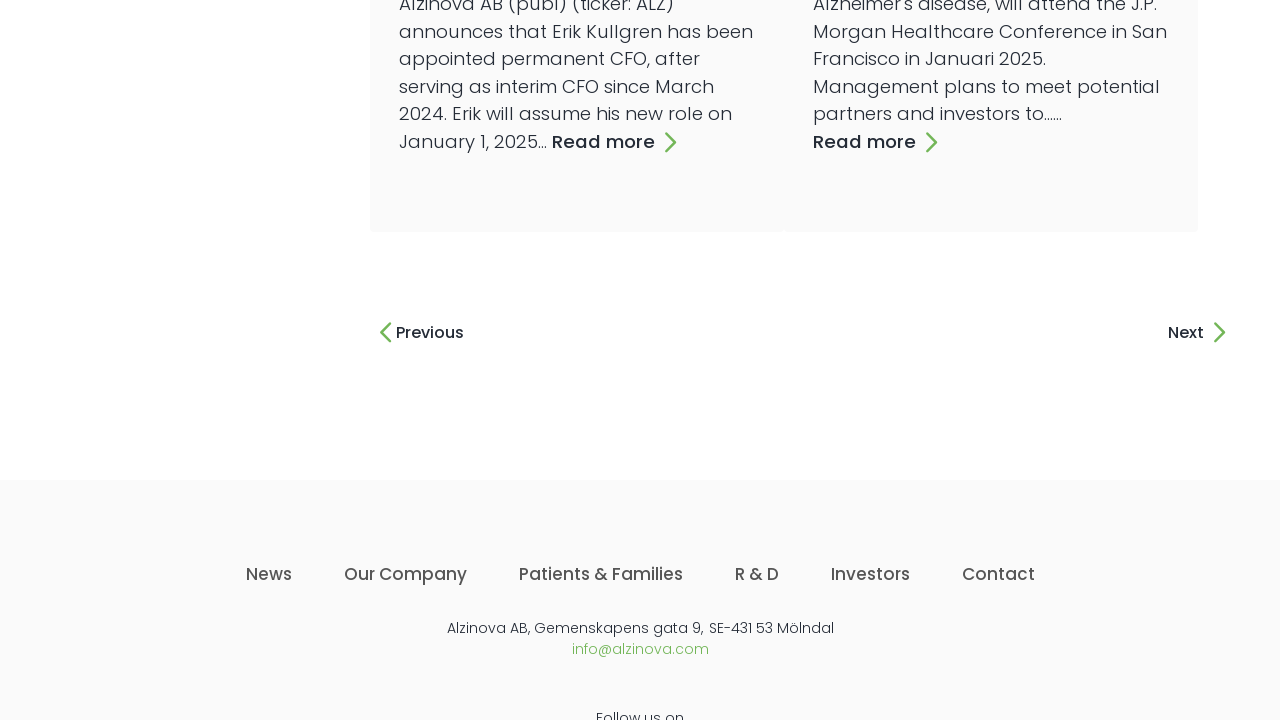

Waited 3 seconds for next page to load
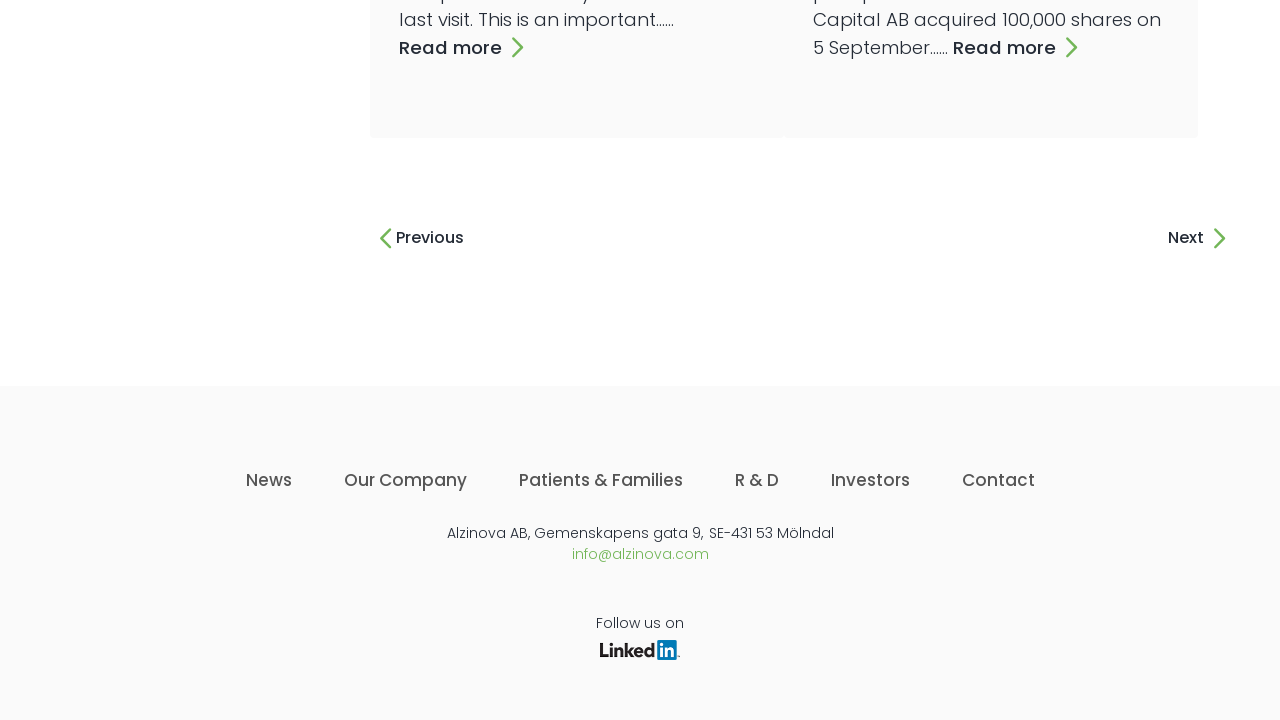

Clicked next pagination button at (1199, 239) on .mfn-pagination-link.mfn-next
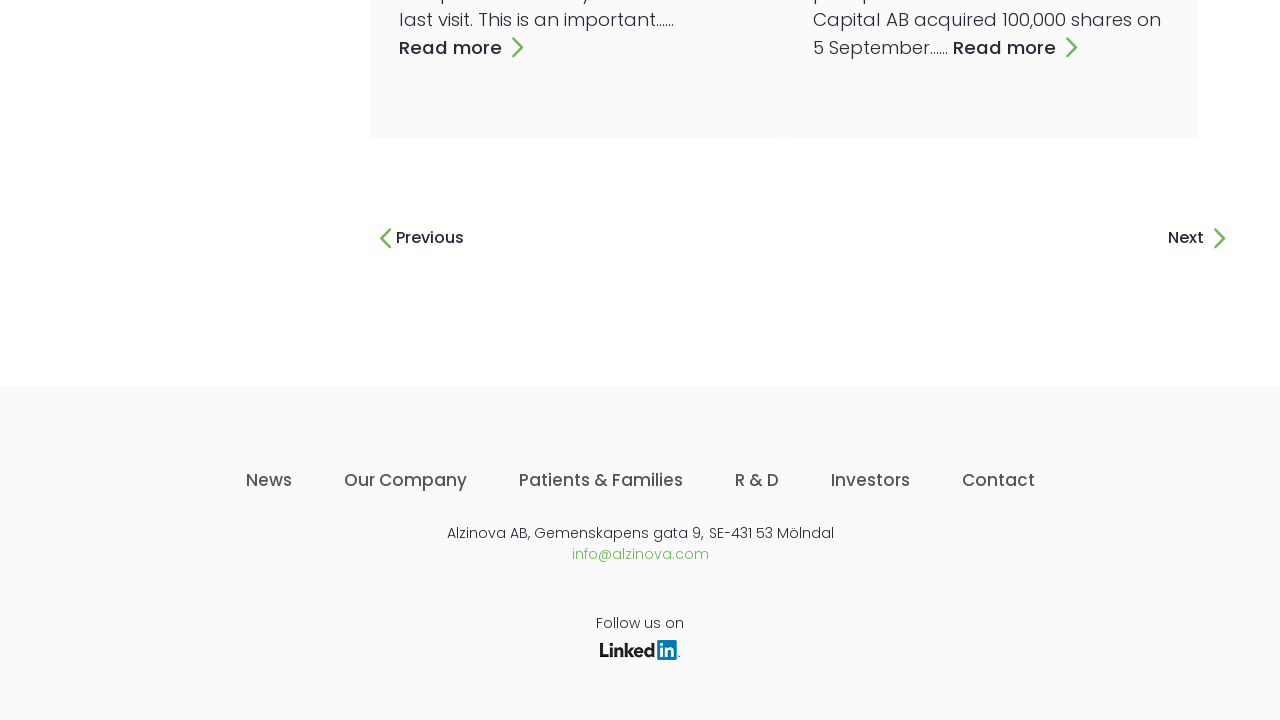

Waited 3 seconds for next page to load
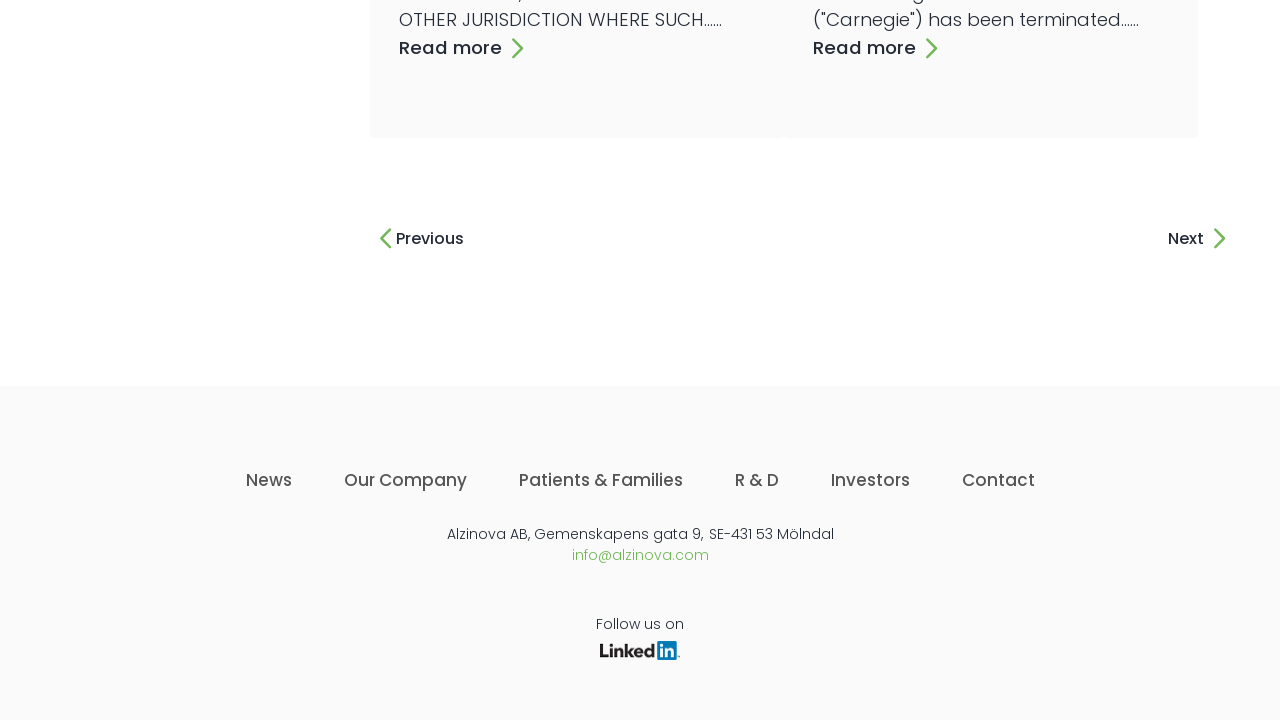

Clicked next pagination button at (1199, 239) on .mfn-pagination-link.mfn-next
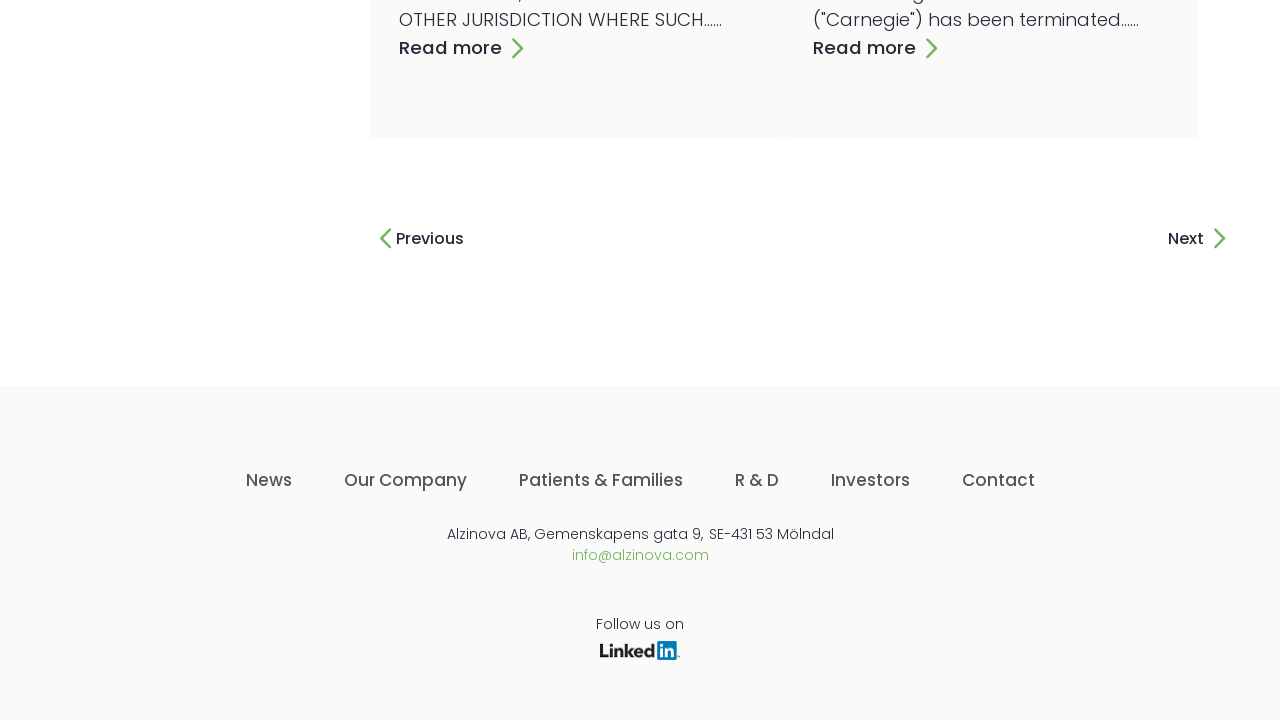

Waited 3 seconds for next page to load
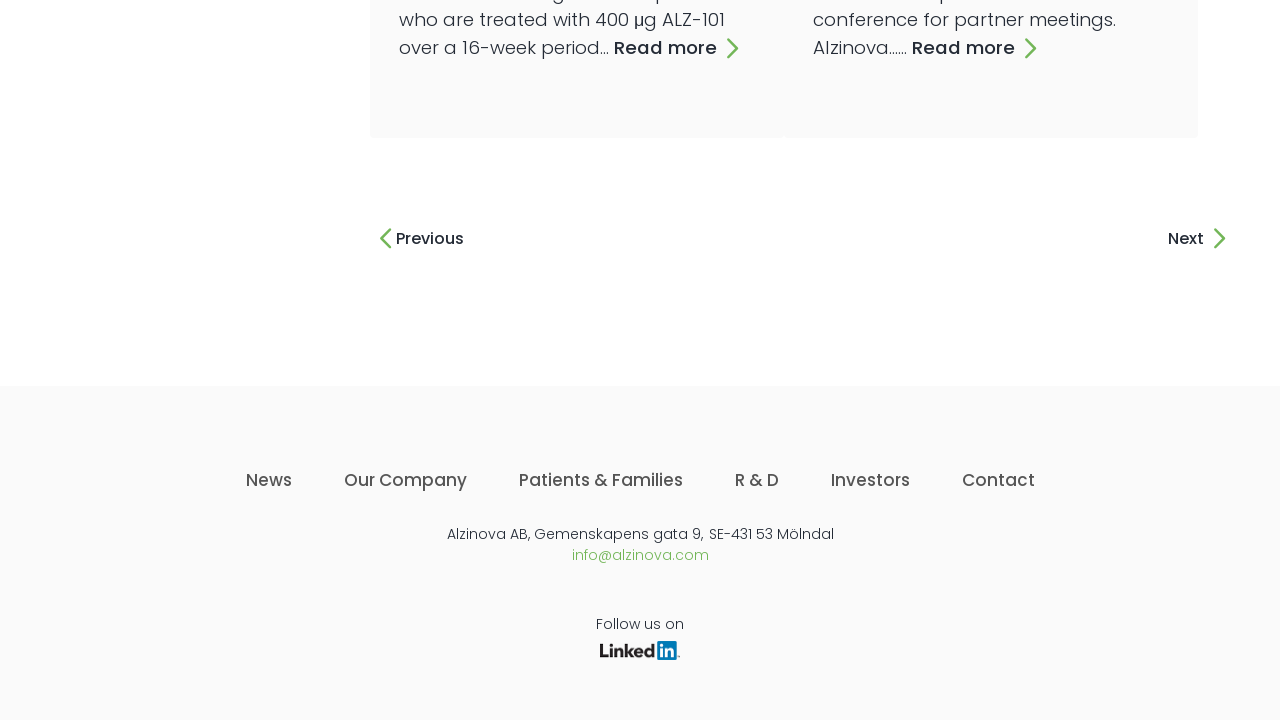

Clicked next pagination button at (1199, 239) on .mfn-pagination-link.mfn-next
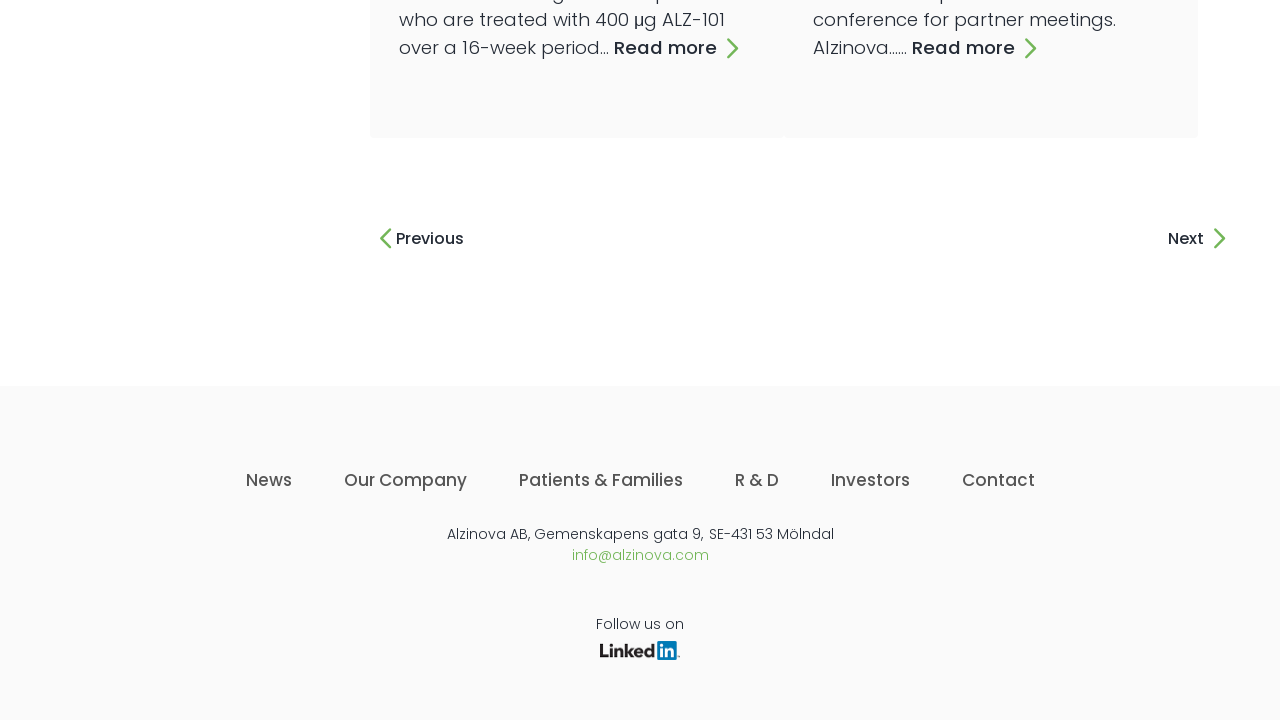

Waited 3 seconds for next page to load
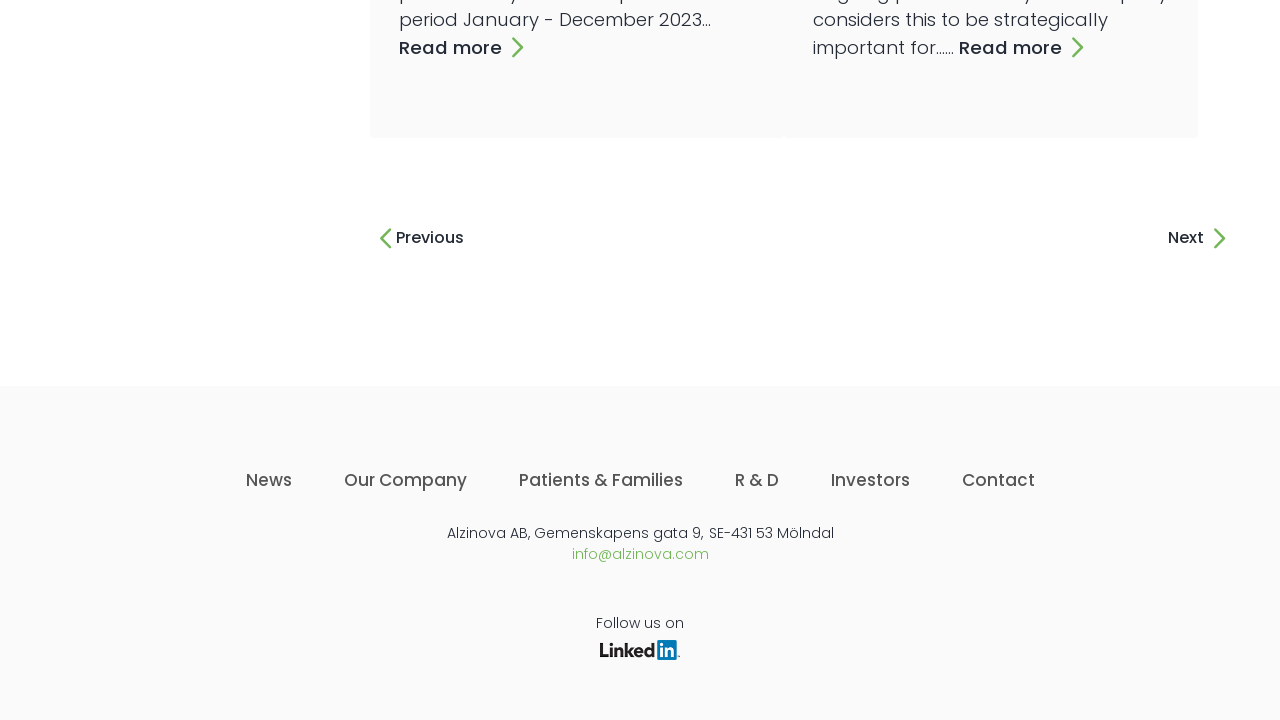

Clicked next pagination button at (1199, 239) on .mfn-pagination-link.mfn-next
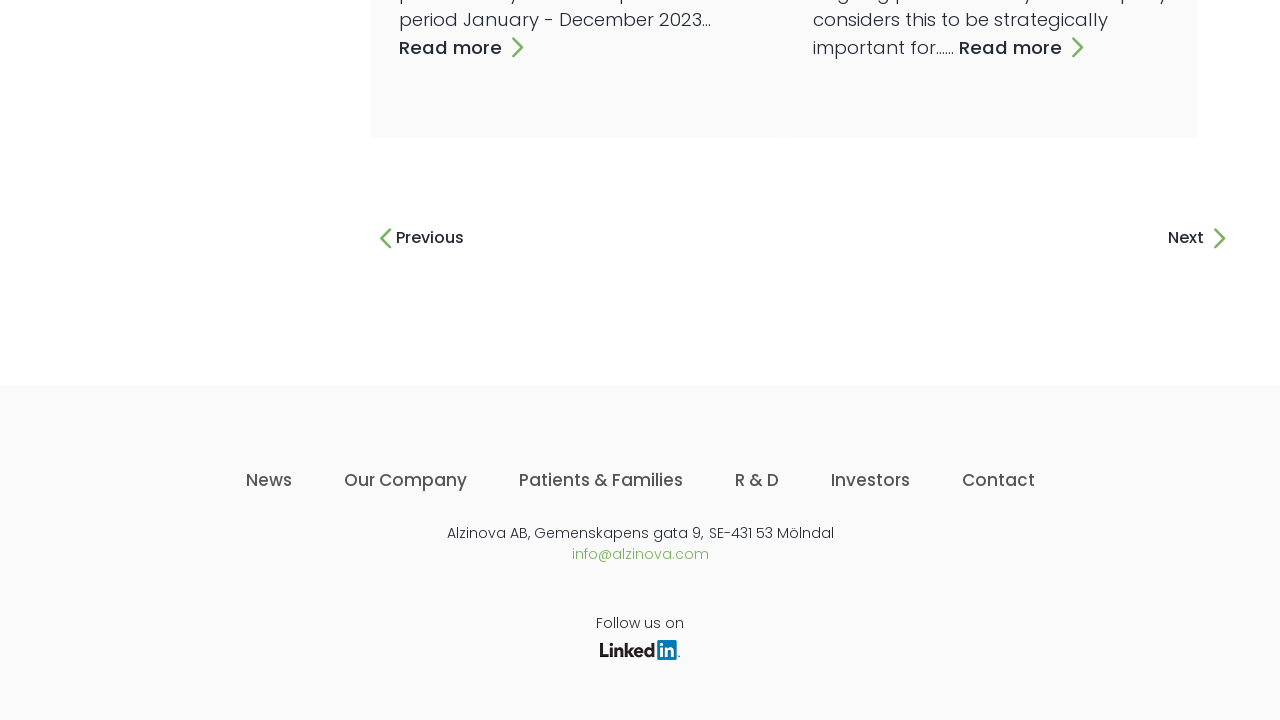

Waited 3 seconds for next page to load
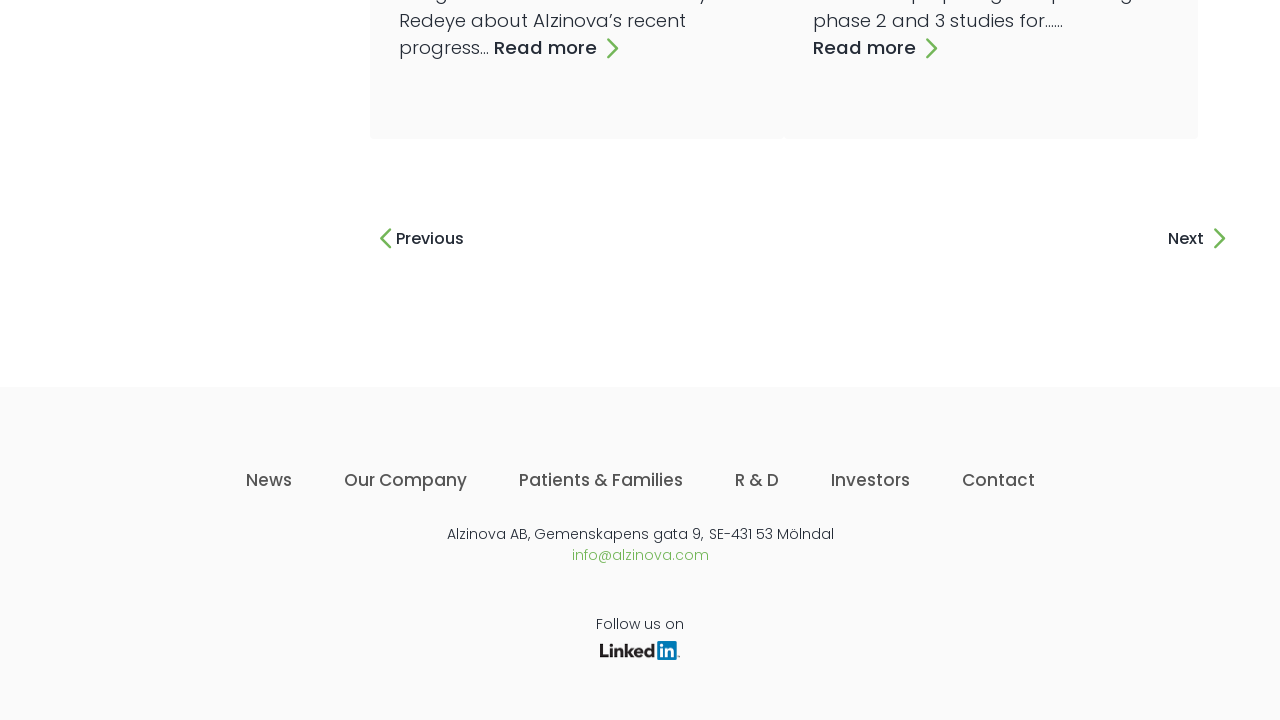

Clicked next pagination button at (1199, 239) on .mfn-pagination-link.mfn-next
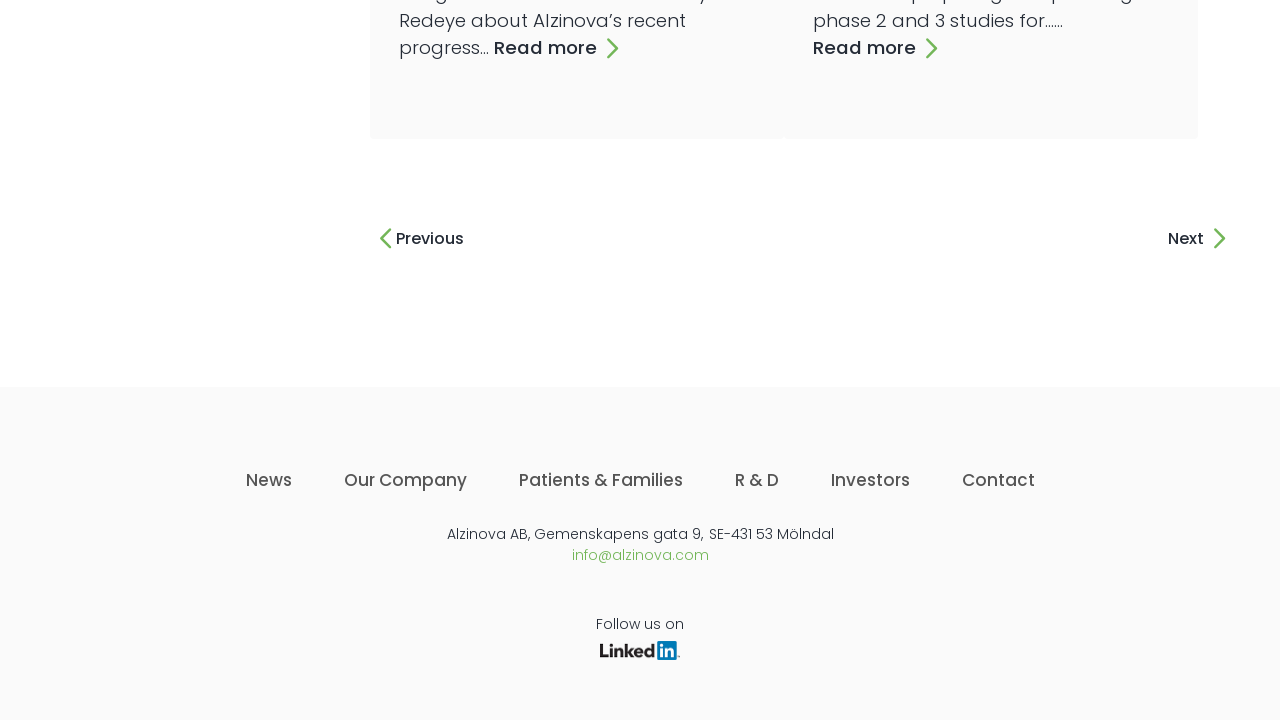

Waited 3 seconds for next page to load
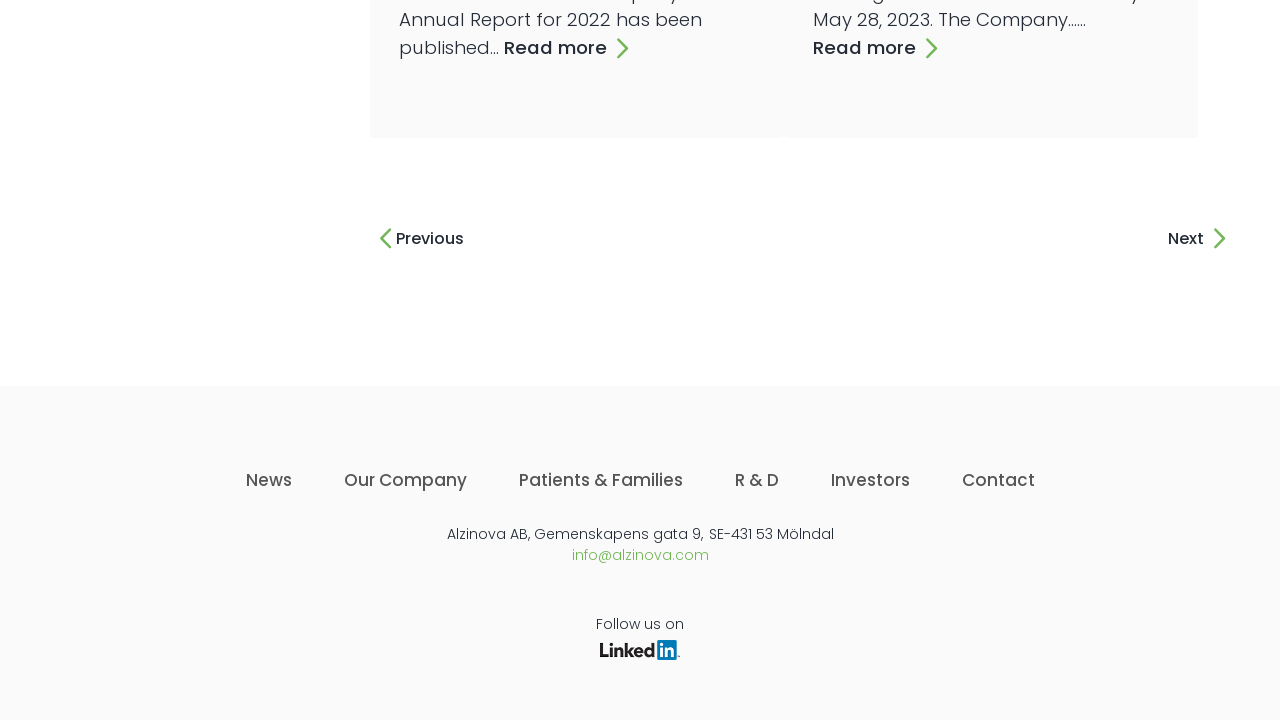

Clicked next pagination button at (1199, 239) on .mfn-pagination-link.mfn-next
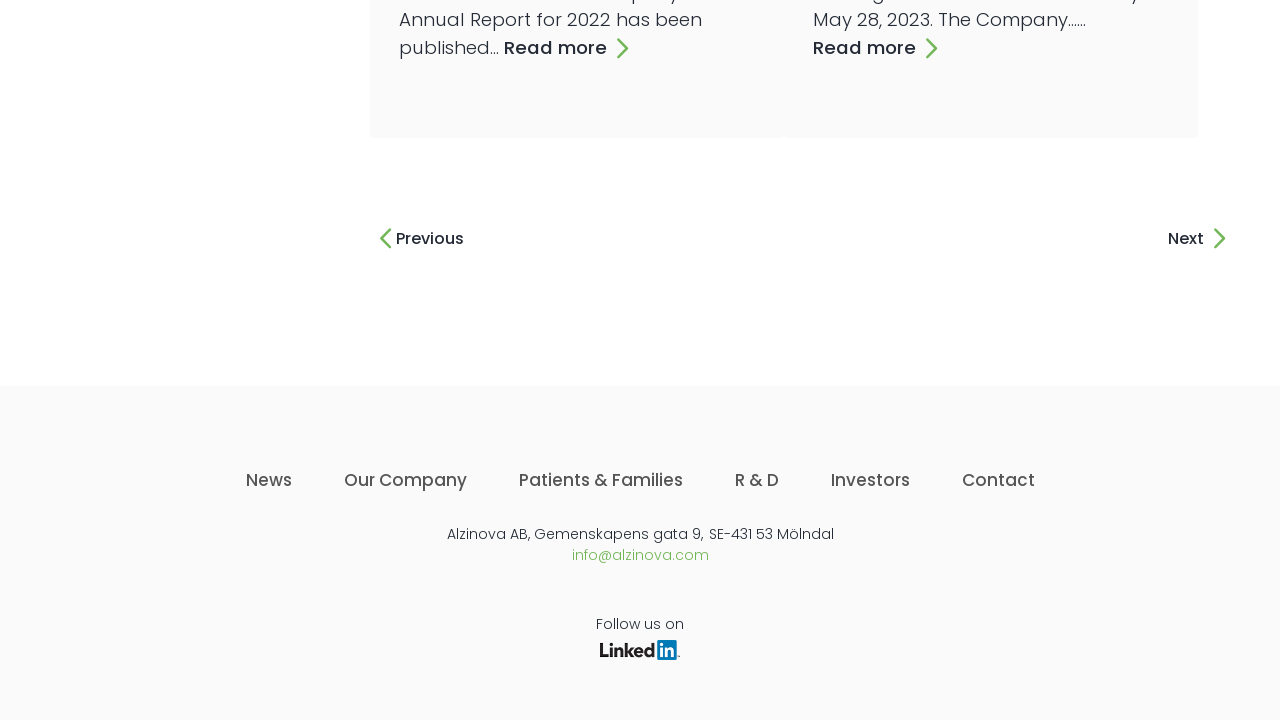

Waited 3 seconds for next page to load
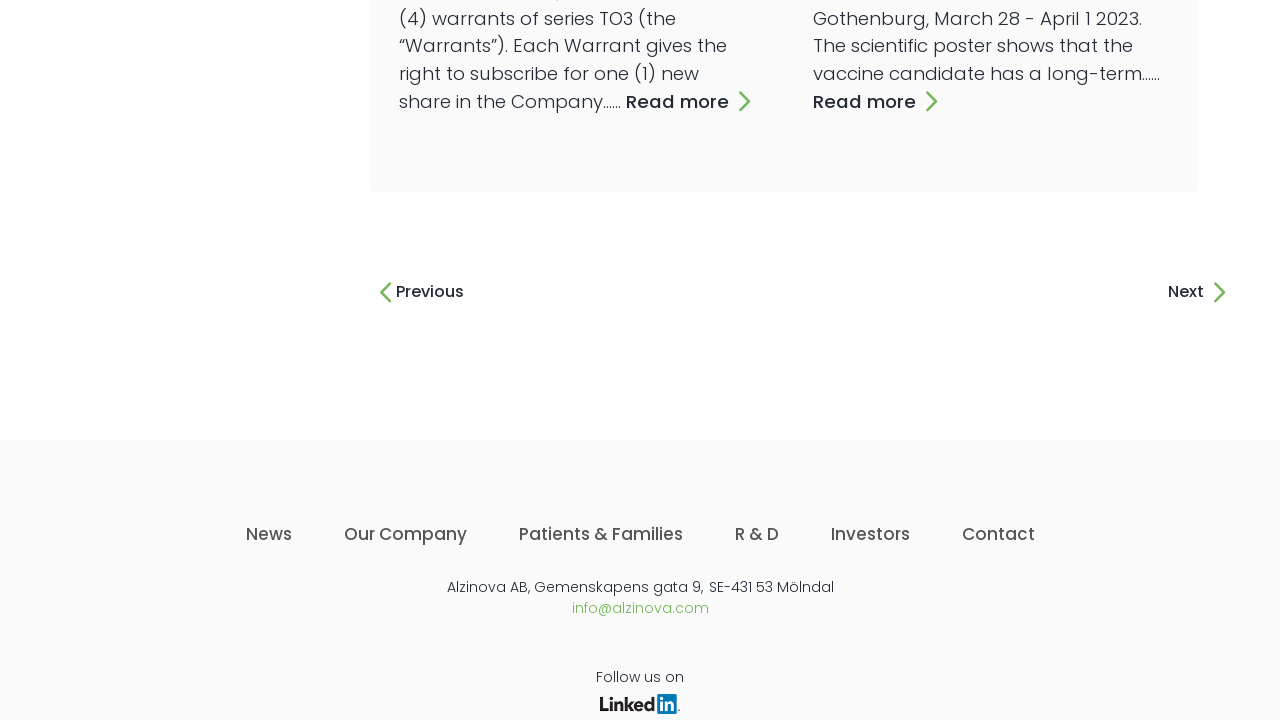

Clicked next pagination button at (1199, 292) on .mfn-pagination-link.mfn-next
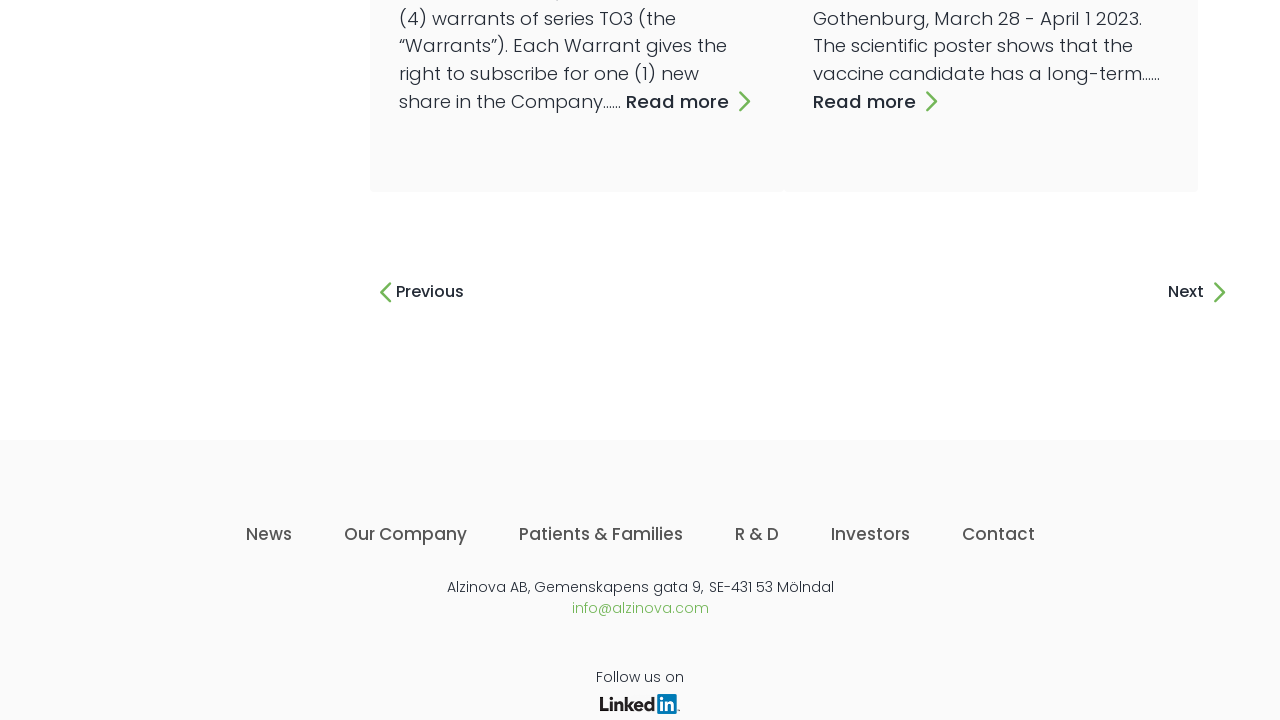

Waited 3 seconds for next page to load
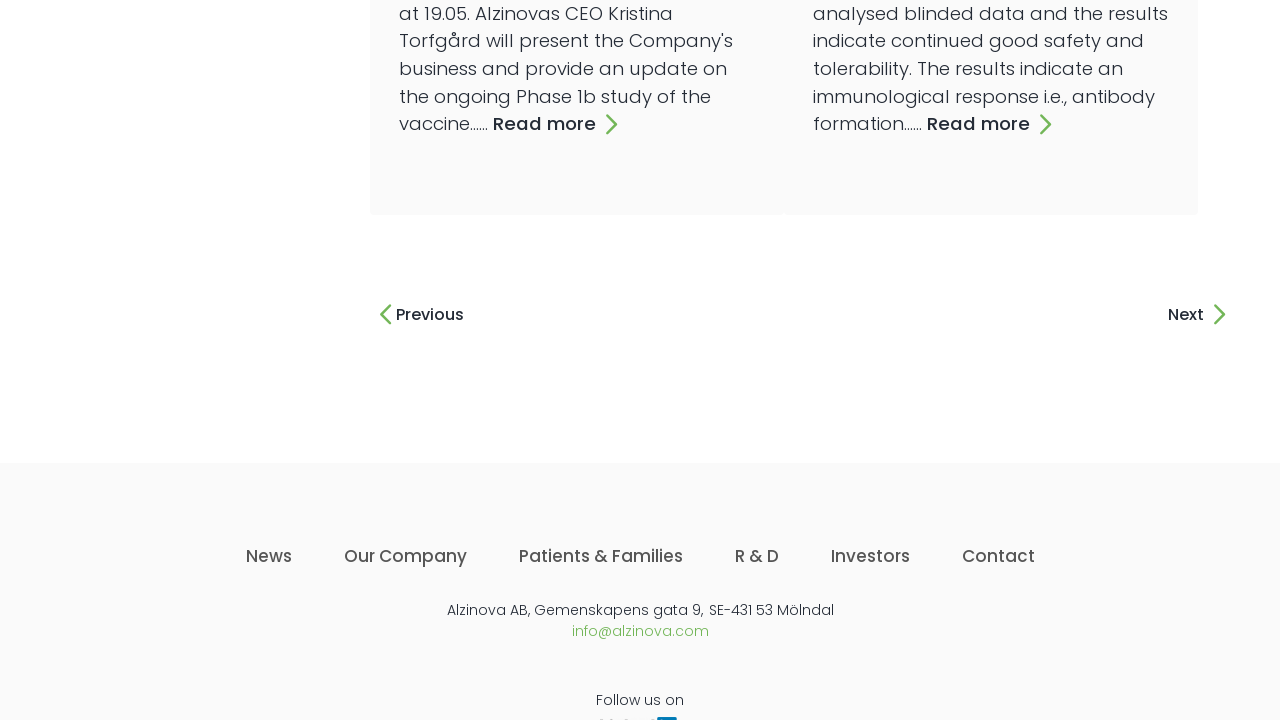

Clicked next pagination button at (1199, 315) on .mfn-pagination-link.mfn-next
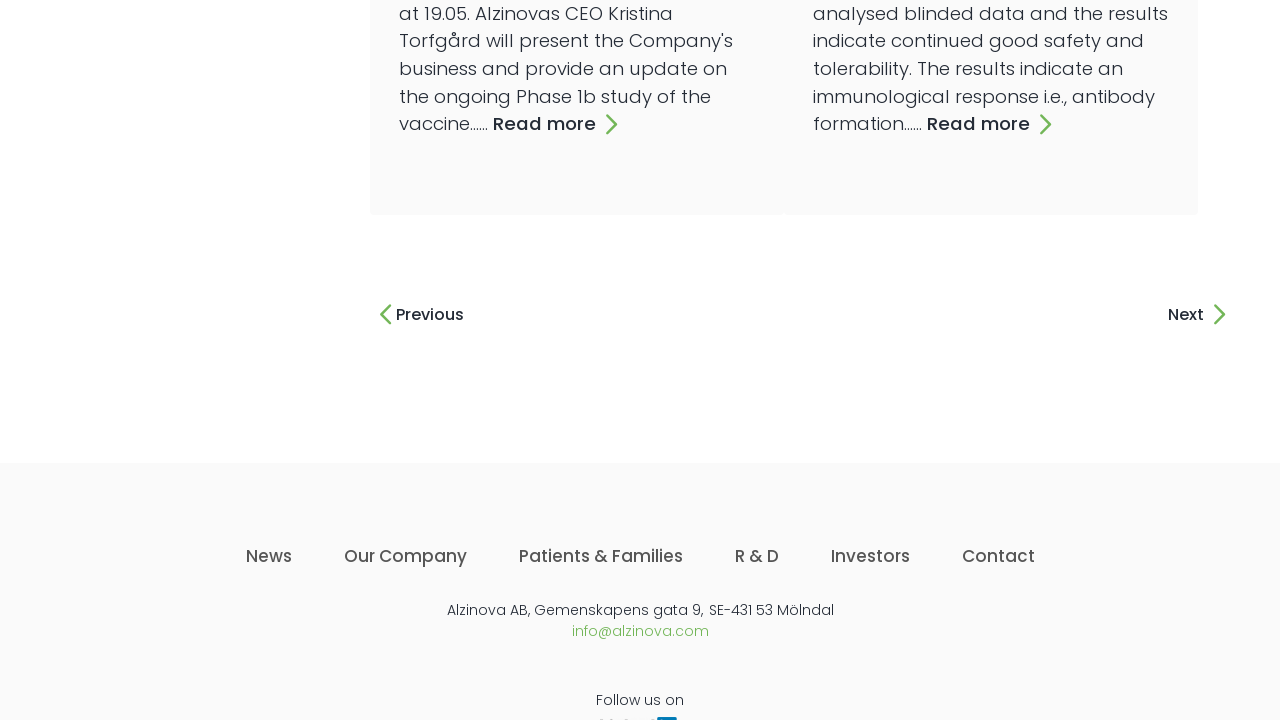

Waited 3 seconds for next page to load
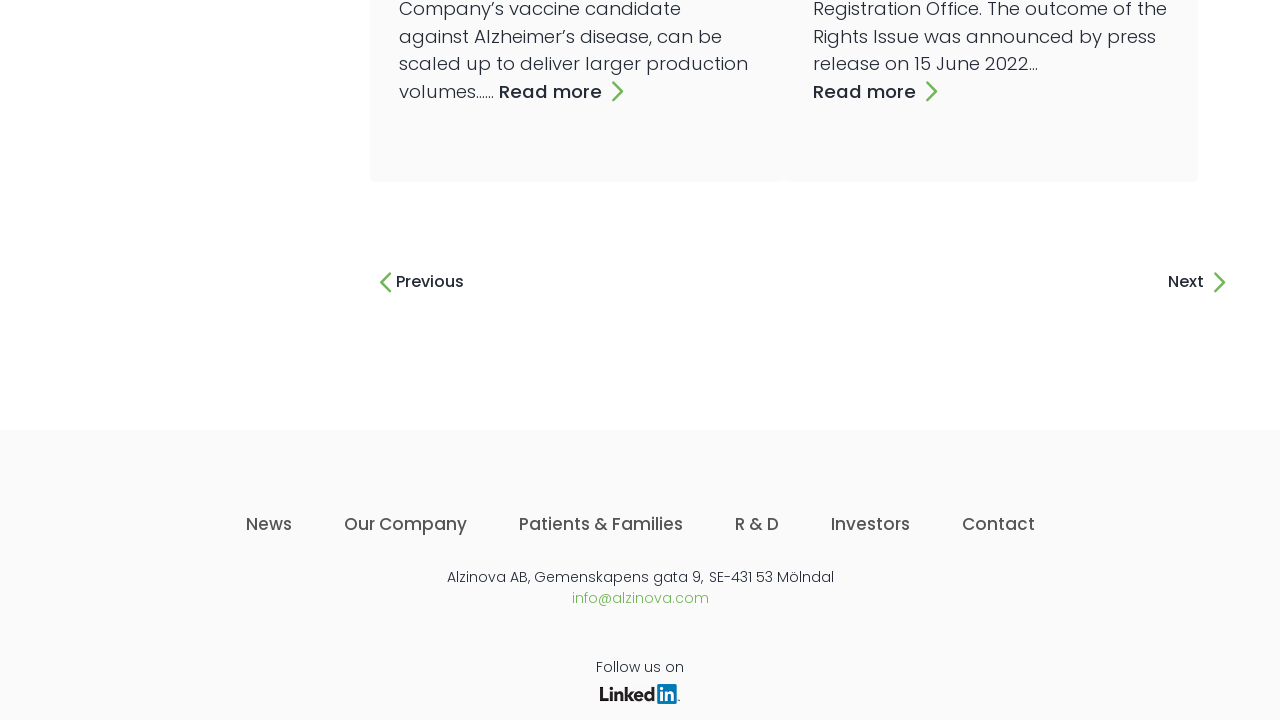

Clicked next pagination button at (1199, 283) on .mfn-pagination-link.mfn-next
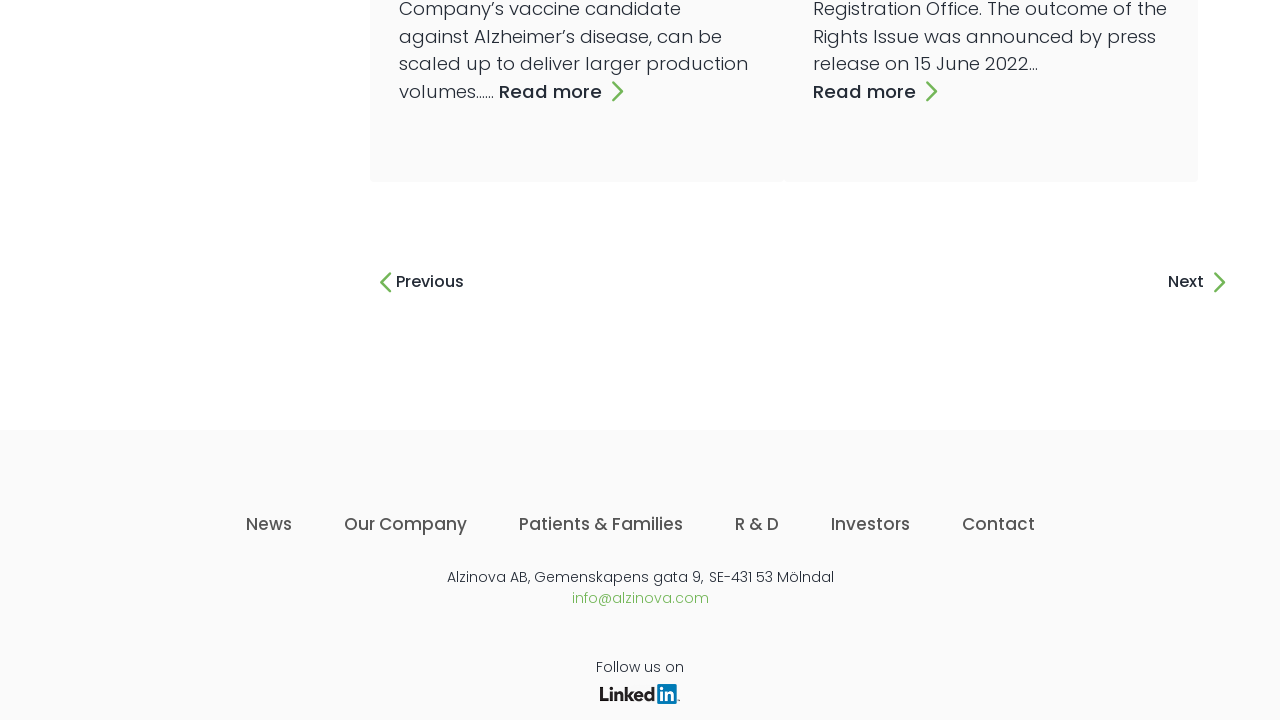

Waited 3 seconds for next page to load
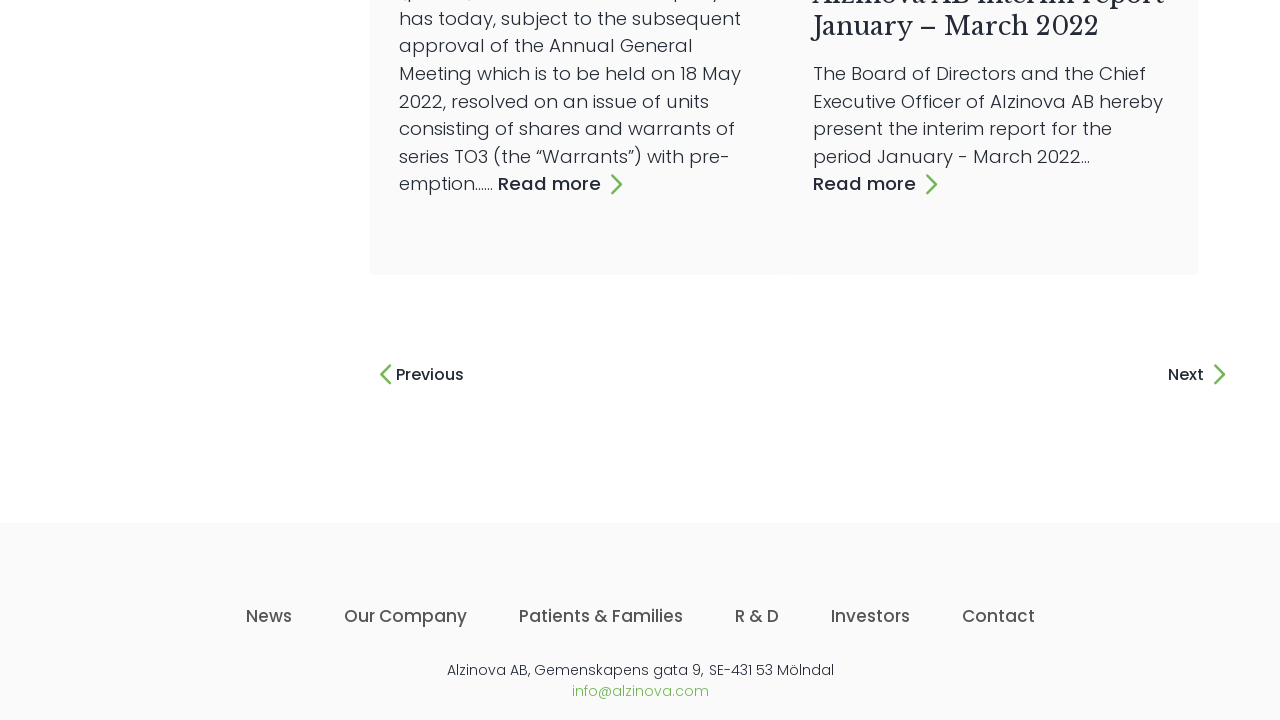

Clicked next pagination button at (1199, 375) on .mfn-pagination-link.mfn-next
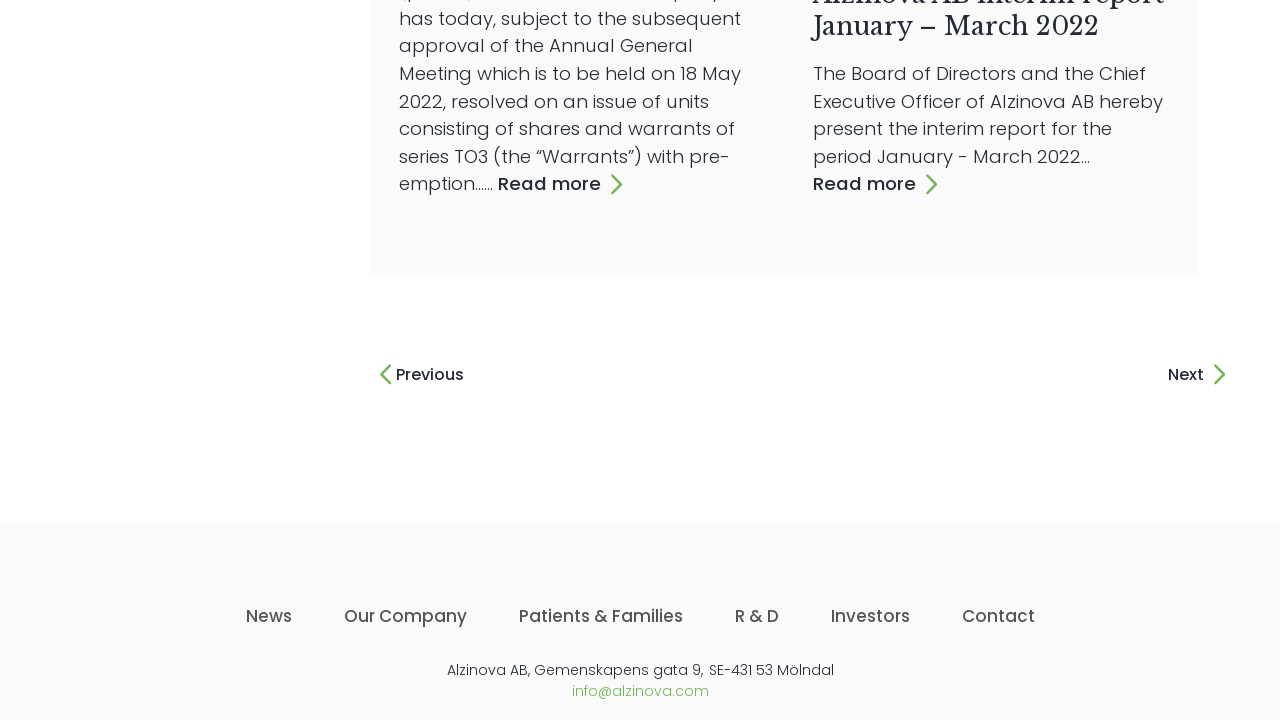

Waited 3 seconds for next page to load
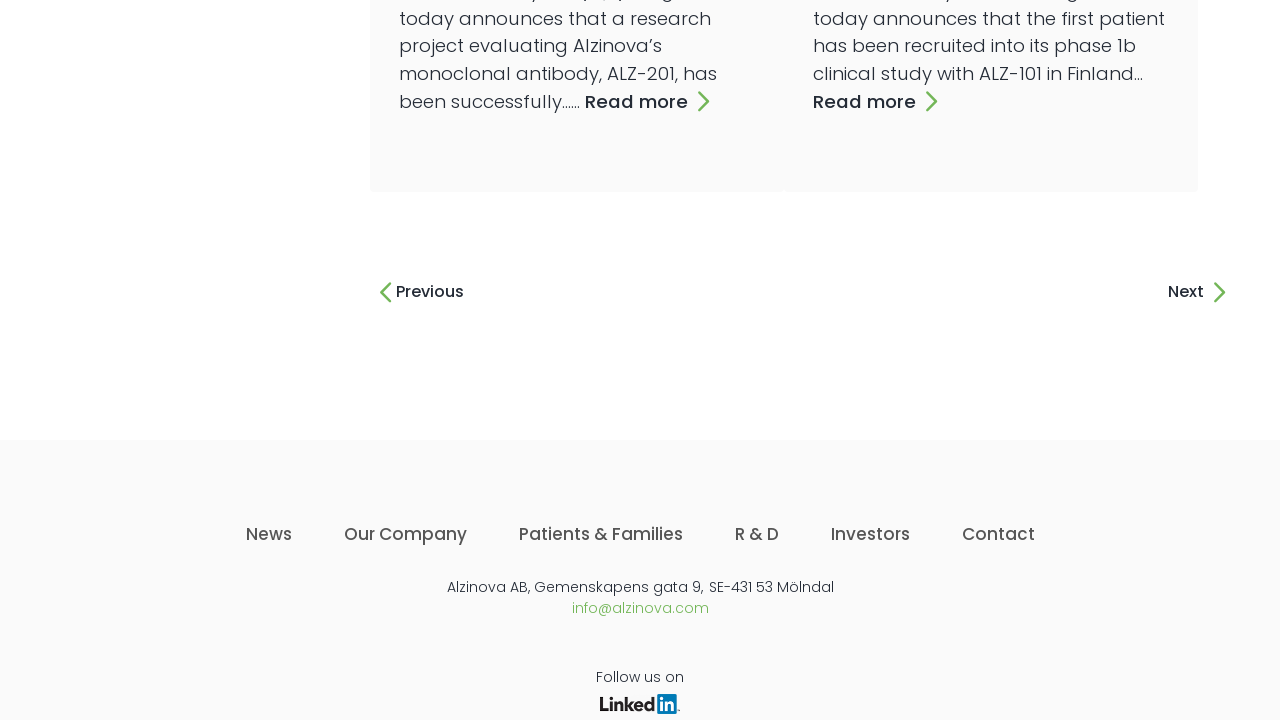

Clicked next pagination button at (1199, 292) on .mfn-pagination-link.mfn-next
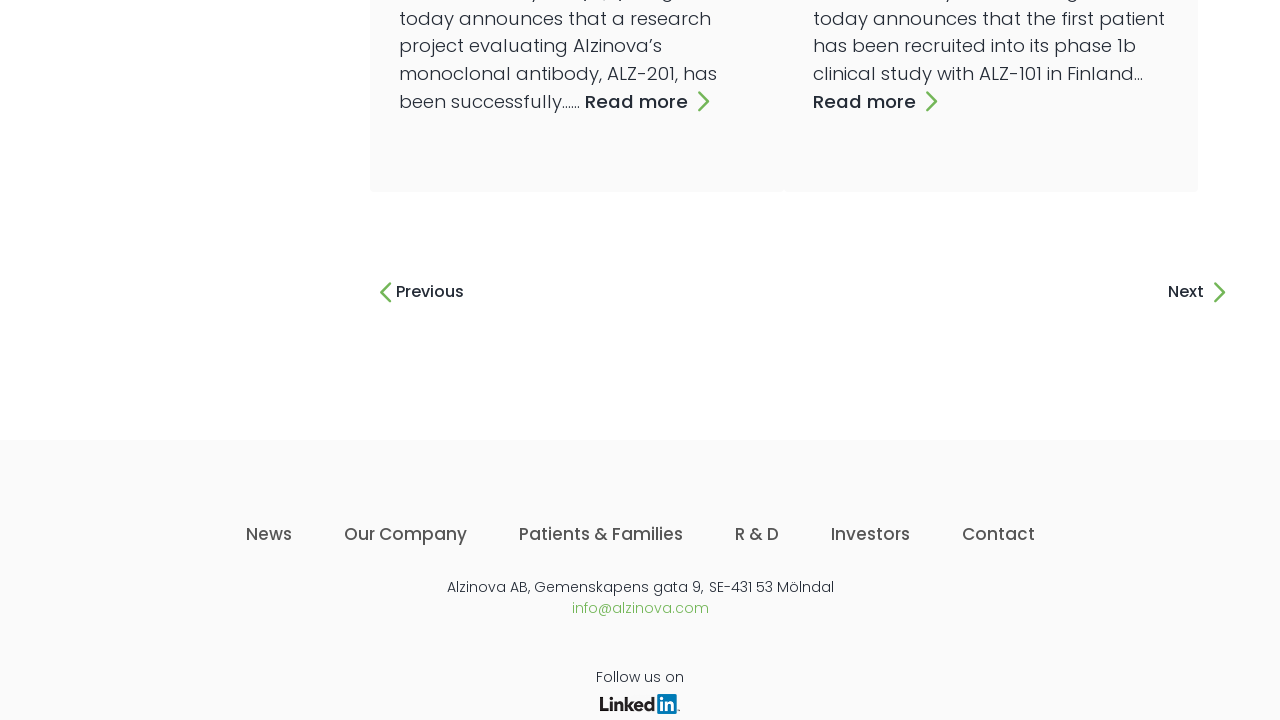

Waited 3 seconds for next page to load
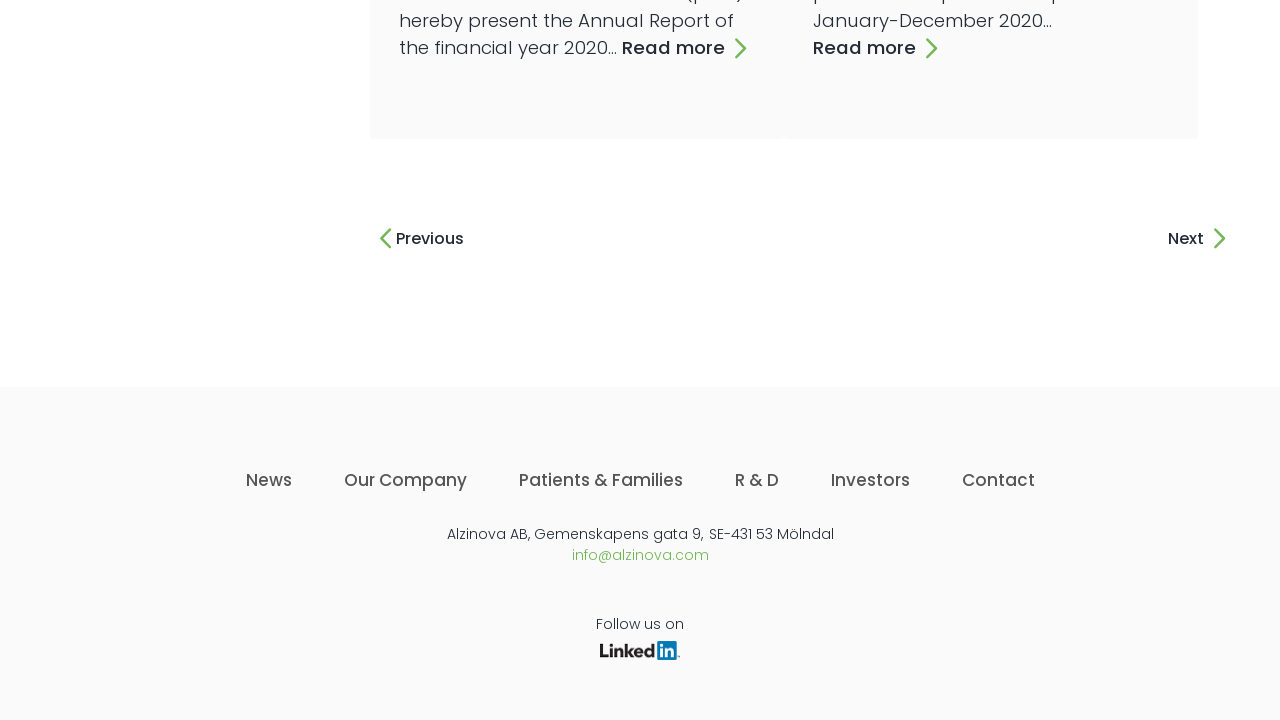

Clicked next pagination button at (1199, 239) on .mfn-pagination-link.mfn-next
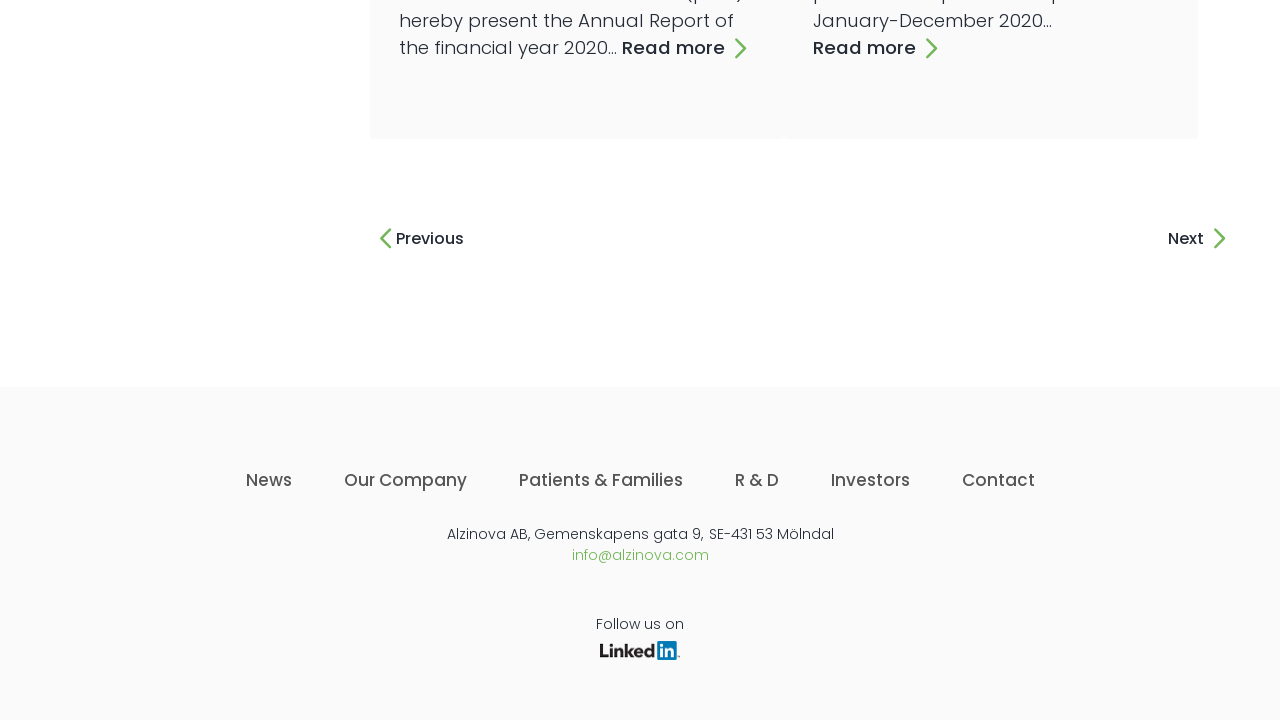

Waited 3 seconds for next page to load
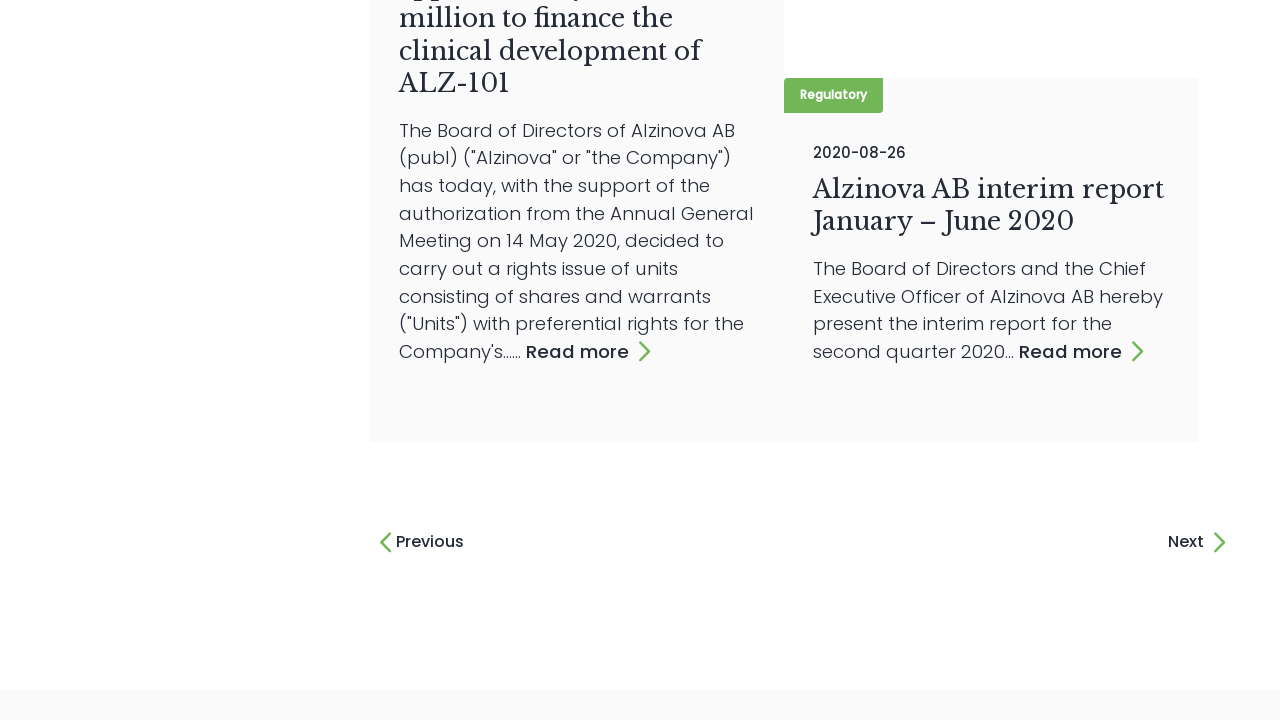

Clicked next pagination button at (1199, 543) on .mfn-pagination-link.mfn-next
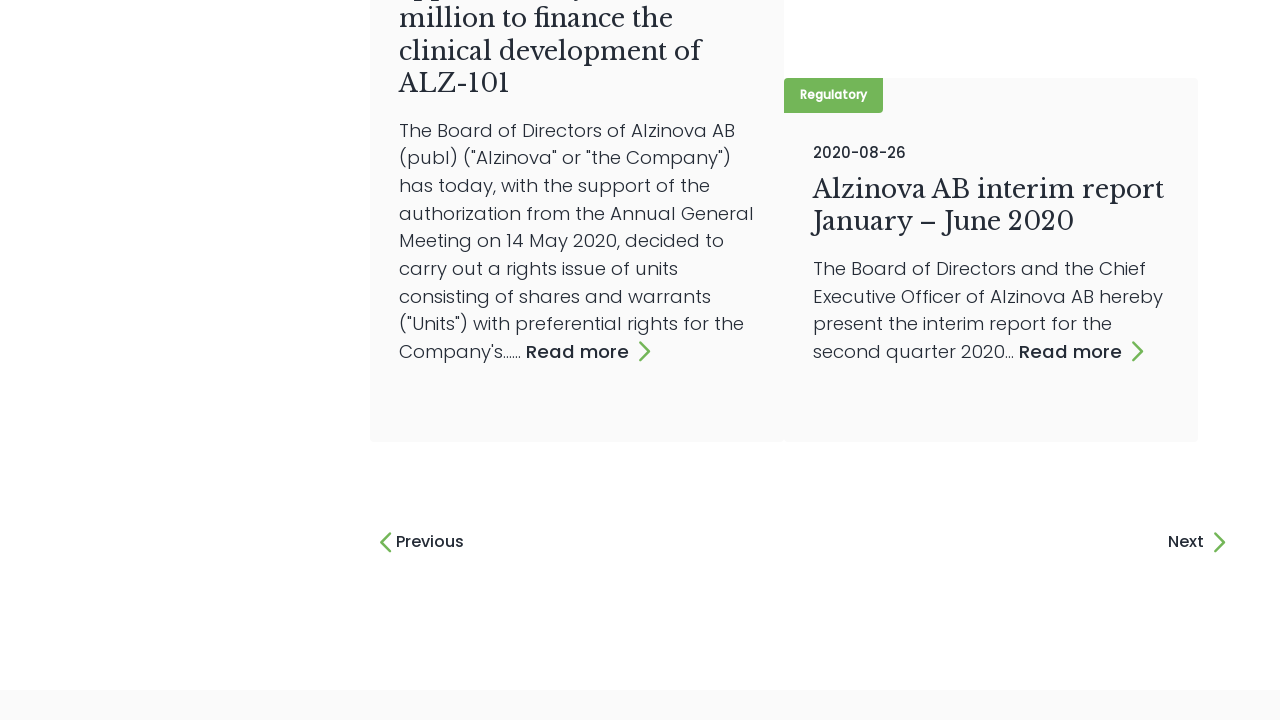

Waited 3 seconds for next page to load
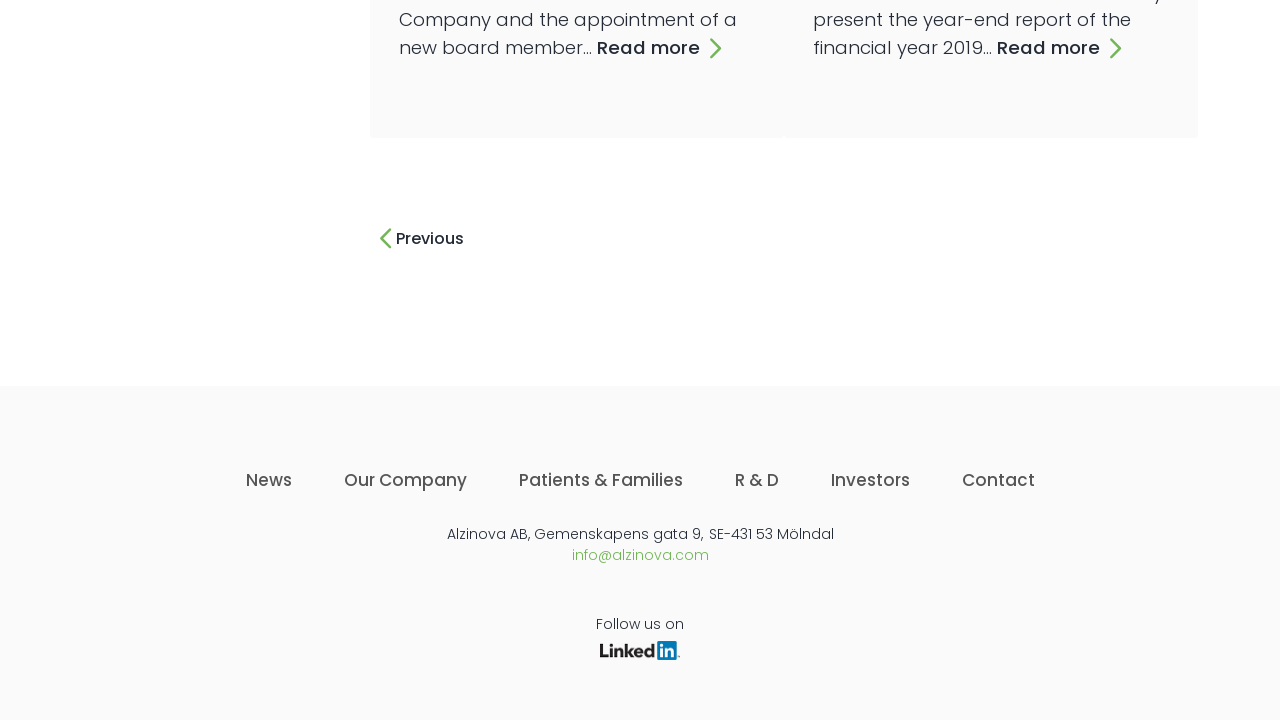

No more next buttons available, pagination complete
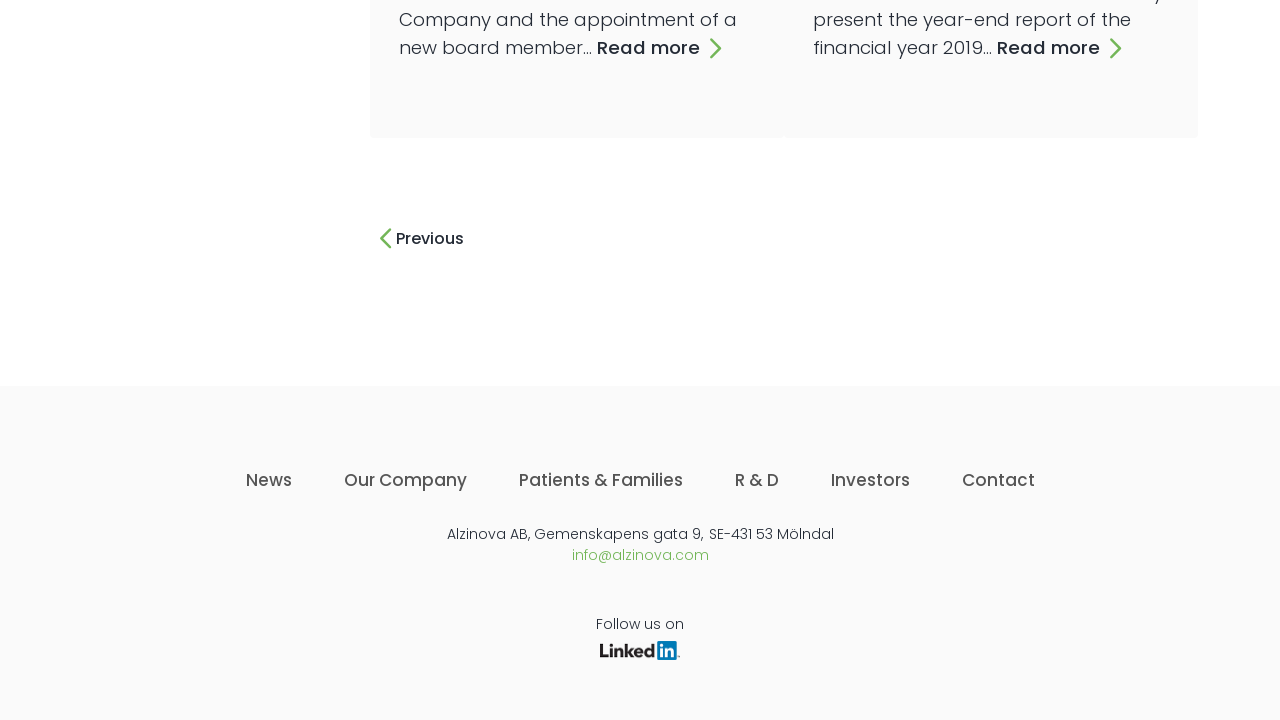

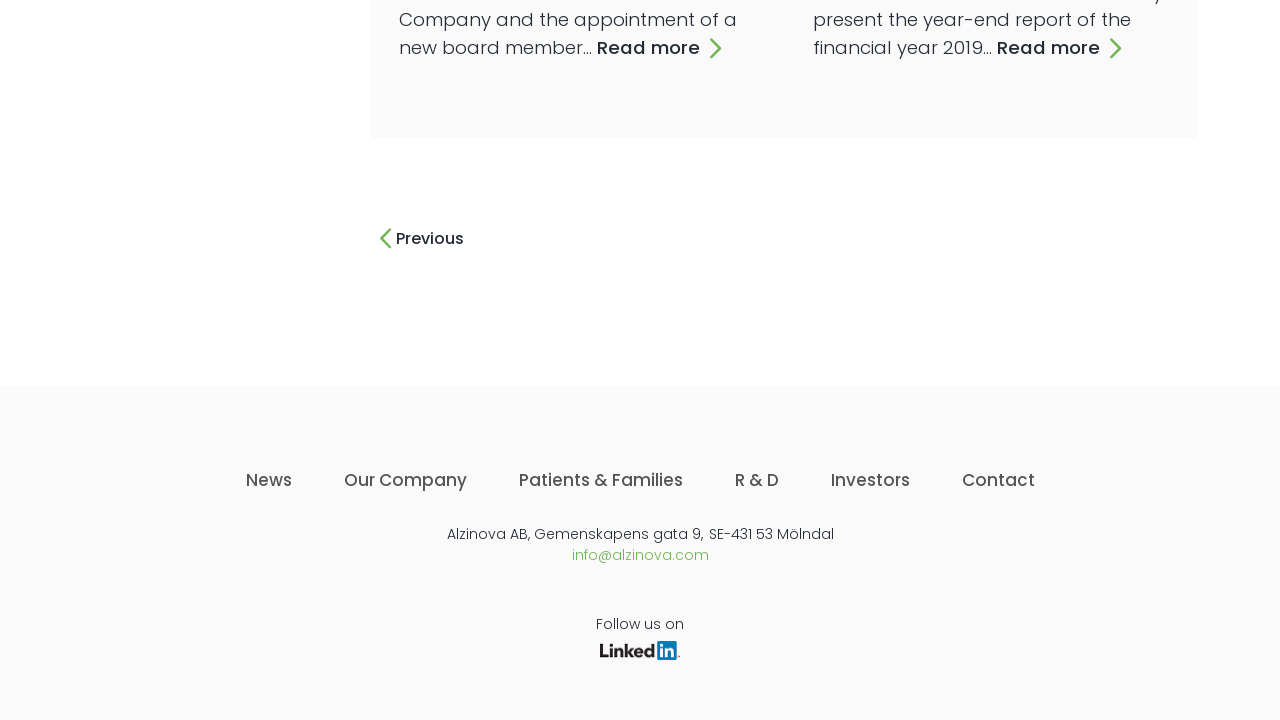